Tests mouse hover functionality by hovering over each menu item in the navigation menu to trigger any hover effects or dropdown menus

Starting URL: https://www.globalsqa.com/demo-site/

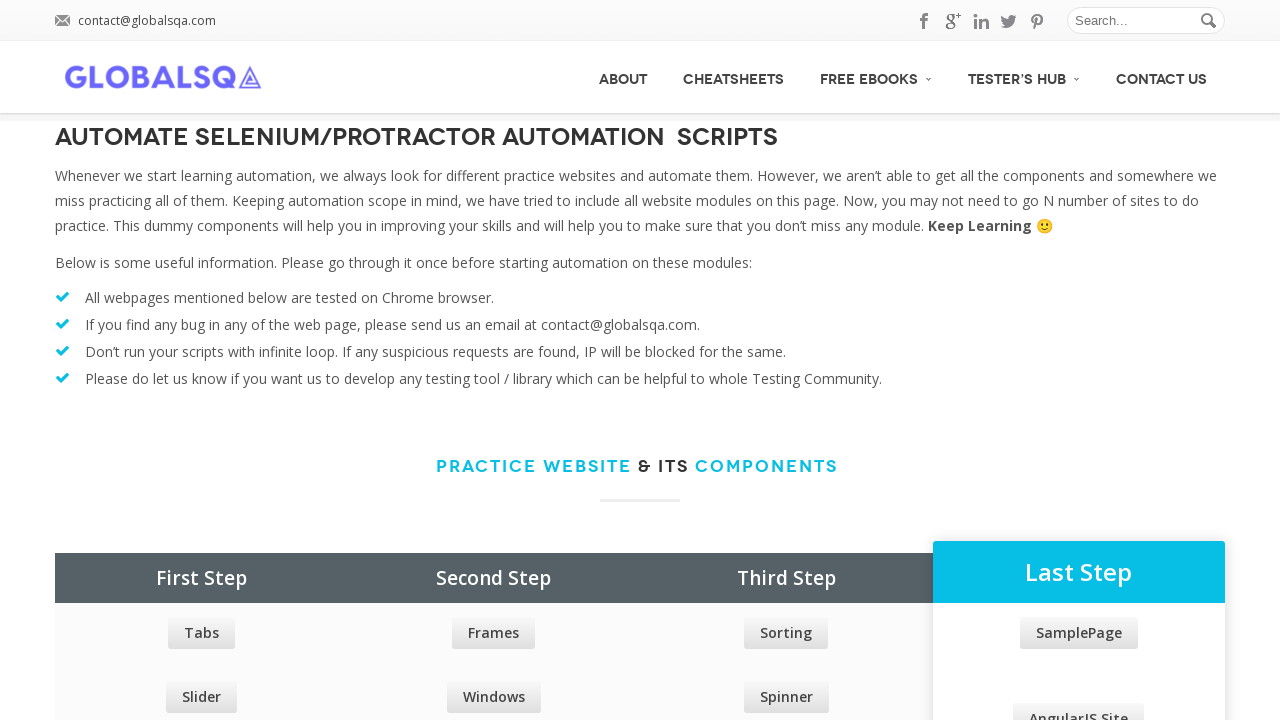

Navigated to https://www.globalsqa.com/demo-site/
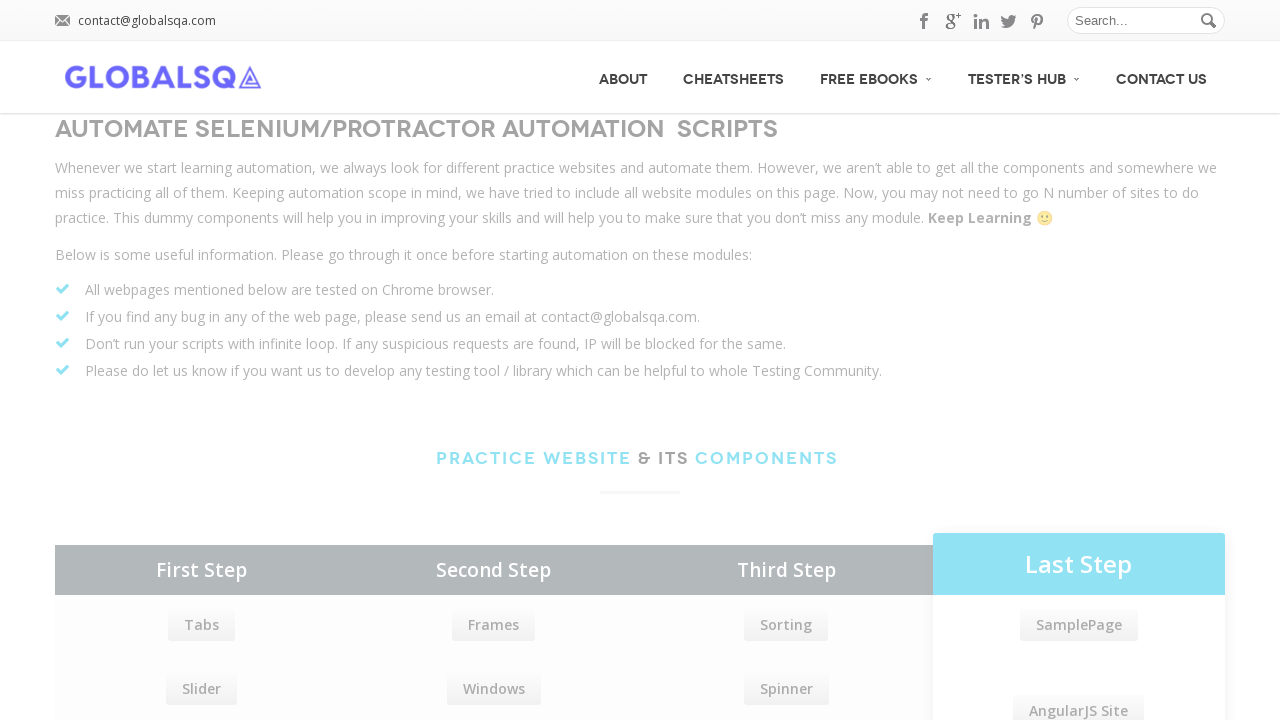

Located all menu items in the navigation menu
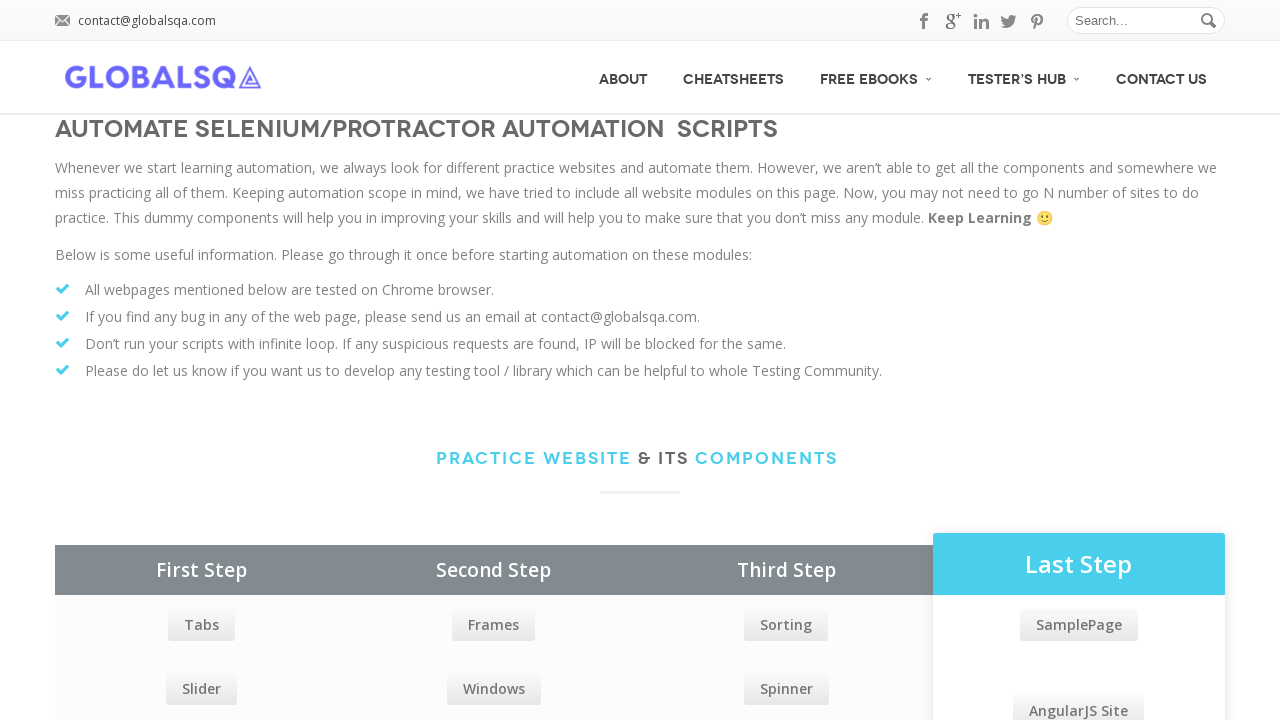

Hovered over a navigation menu item to trigger hover effects at (623, 77) on xpath=//div[@id='menu']//ul//li//a >> nth=0
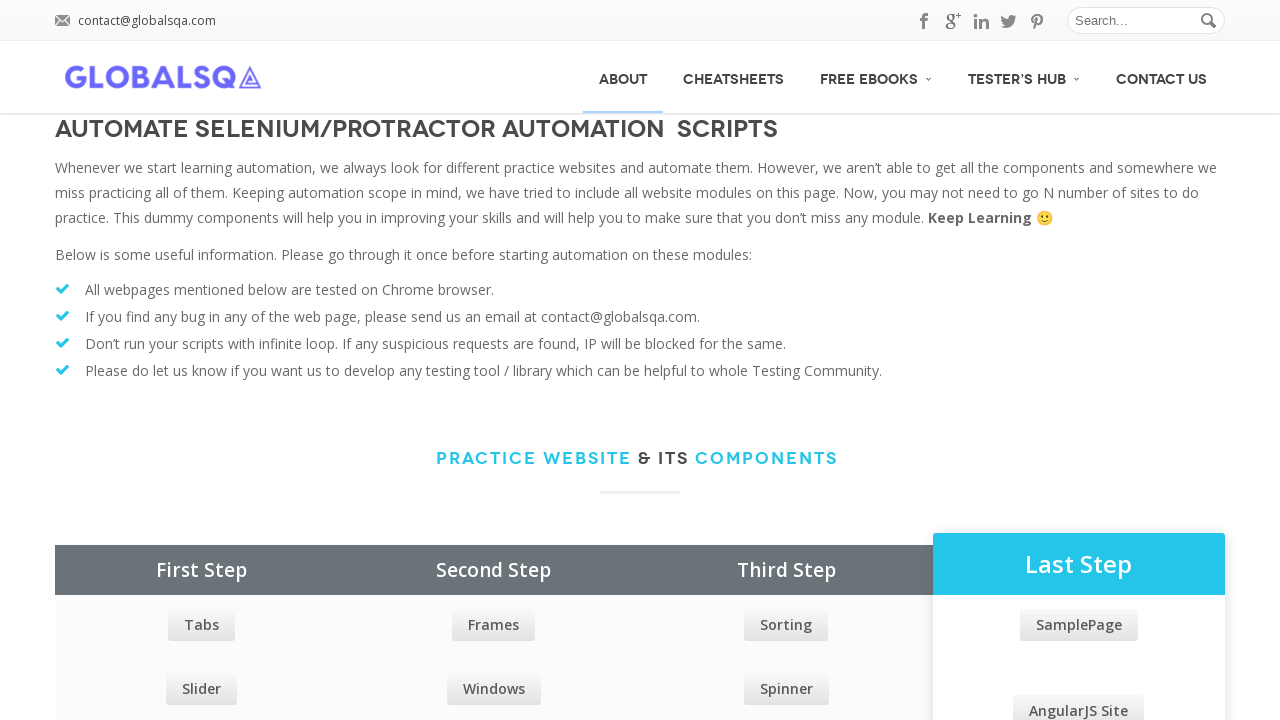

Hovered over a navigation menu item to trigger hover effects at (734, 77) on xpath=//div[@id='menu']//ul//li//a >> nth=1
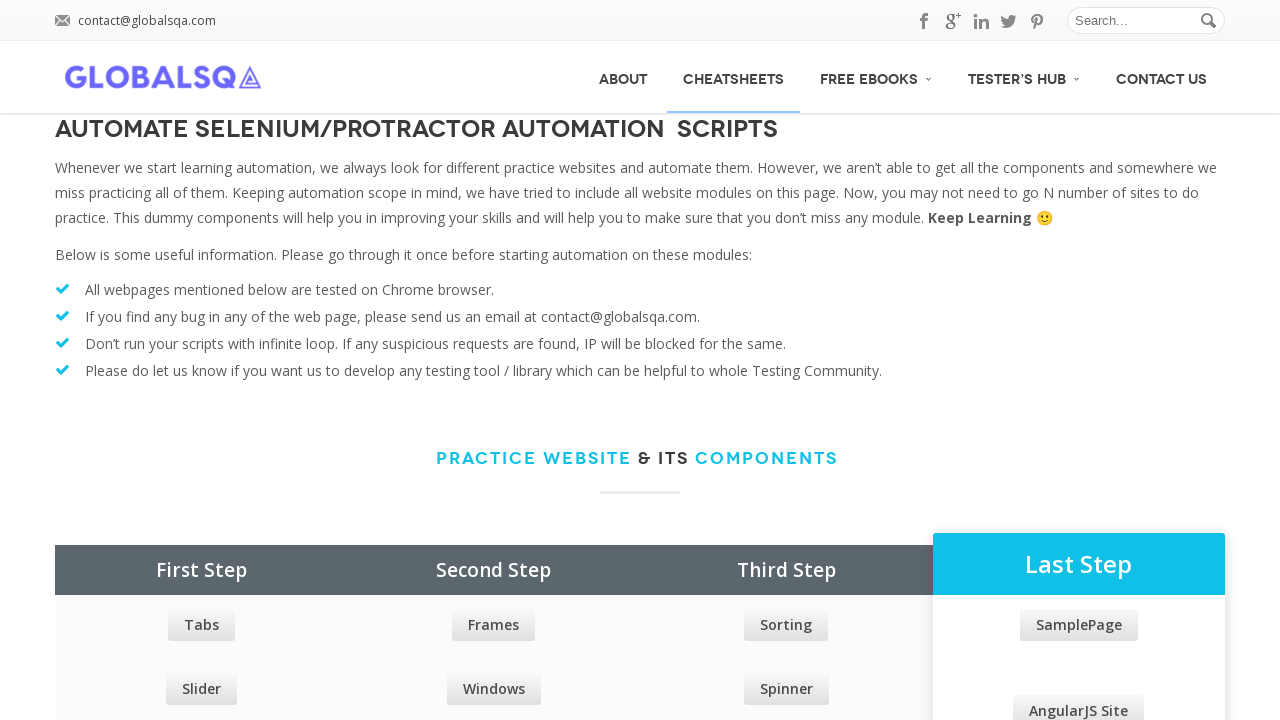

Hovered over a navigation menu item to trigger hover effects at (876, 76) on xpath=//div[@id='menu']//ul//li//a >> nth=2
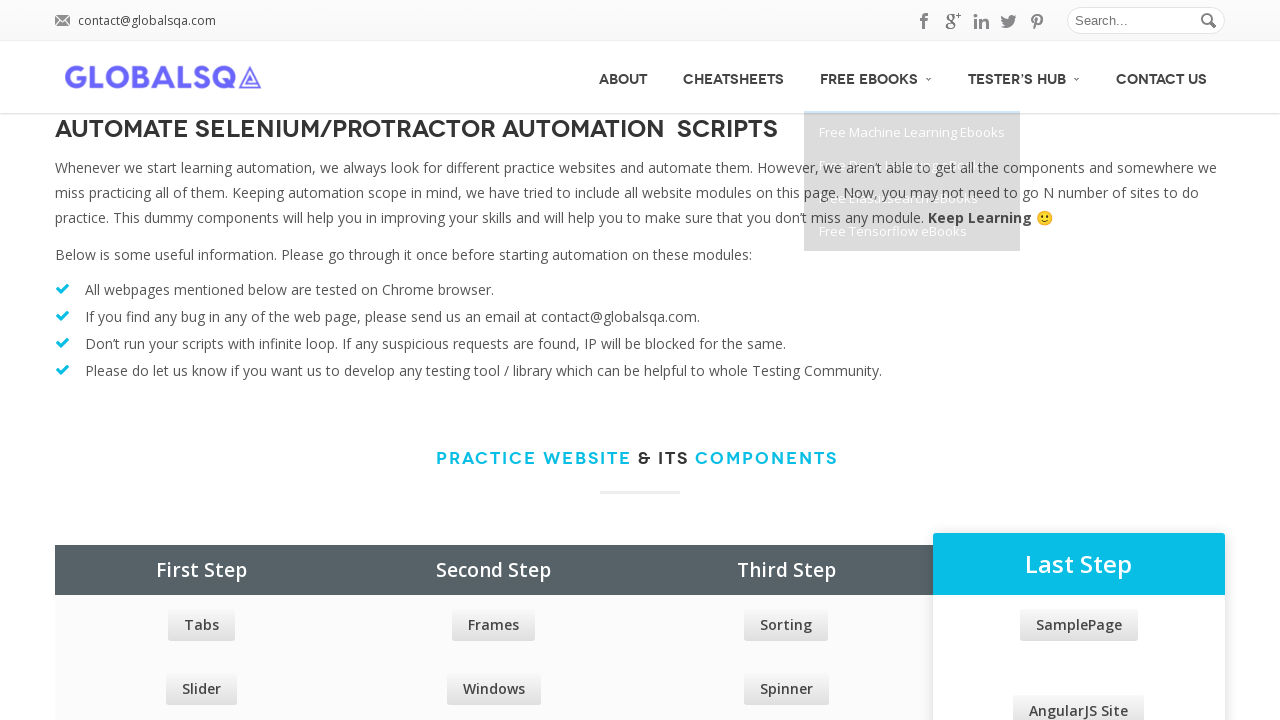

Hovered over a navigation menu item to trigger hover effects at (912, 132) on xpath=//div[@id='menu']//ul//li//a >> nth=3
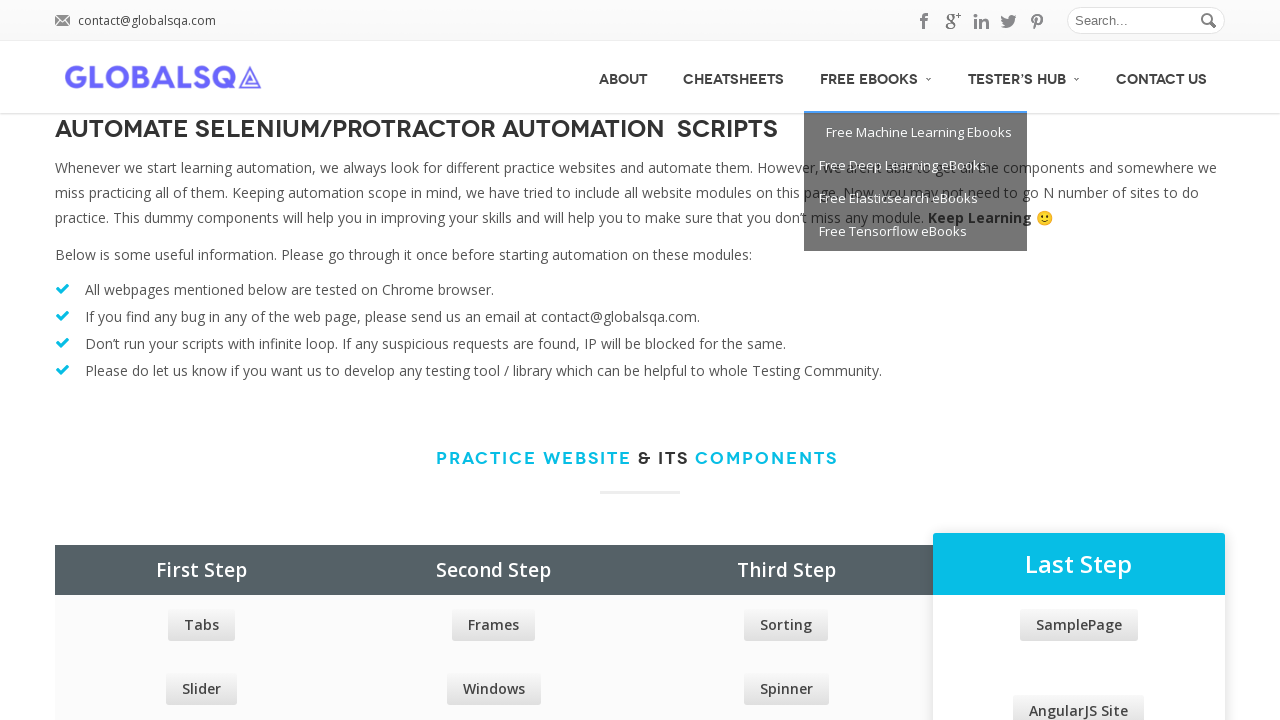

Hovered over a navigation menu item to trigger hover effects at (918, 166) on xpath=//div[@id='menu']//ul//li//a >> nth=4
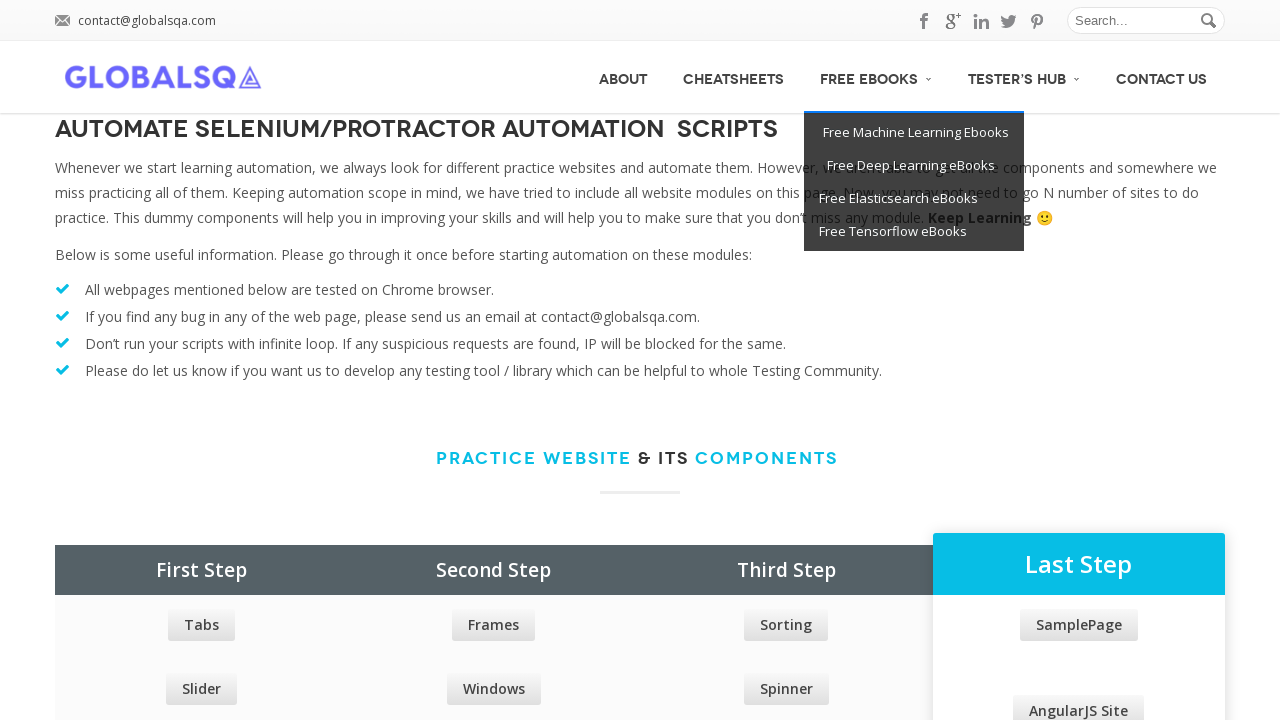

Hovered over a navigation menu item to trigger hover effects at (912, 198) on xpath=//div[@id='menu']//ul//li//a >> nth=5
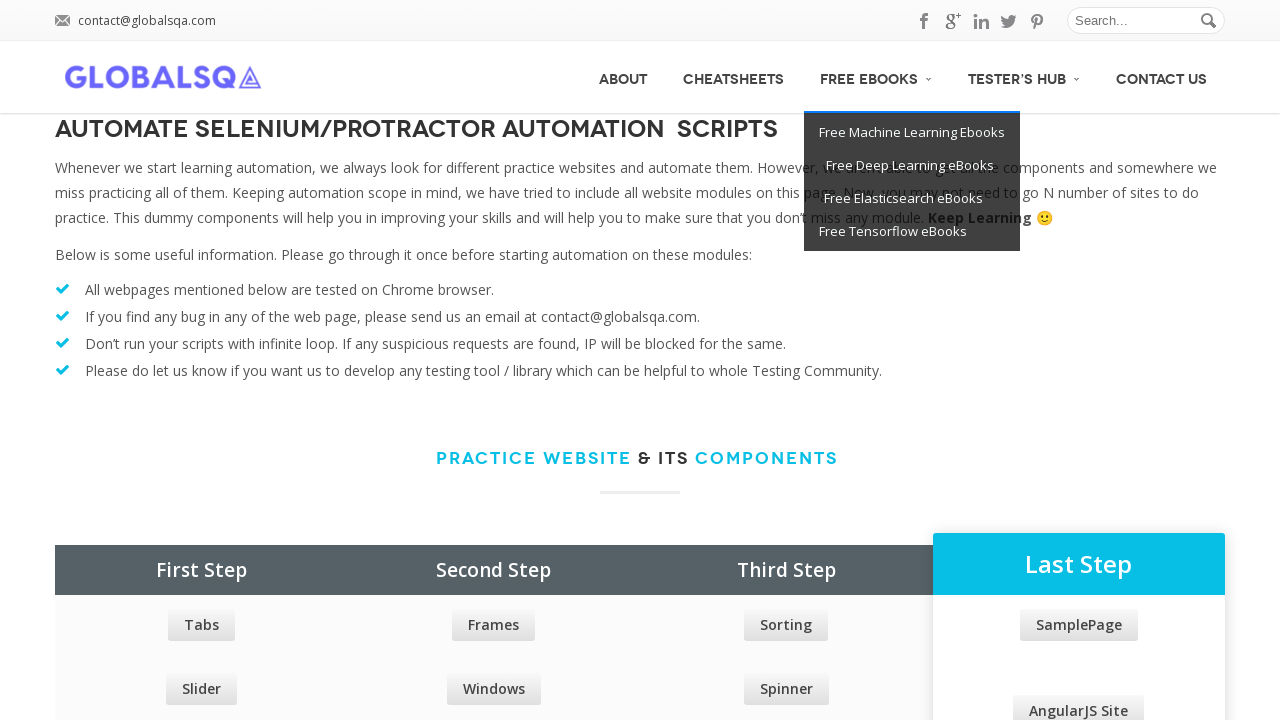

Hovered over a navigation menu item to trigger hover effects at (912, 232) on xpath=//div[@id='menu']//ul//li//a >> nth=6
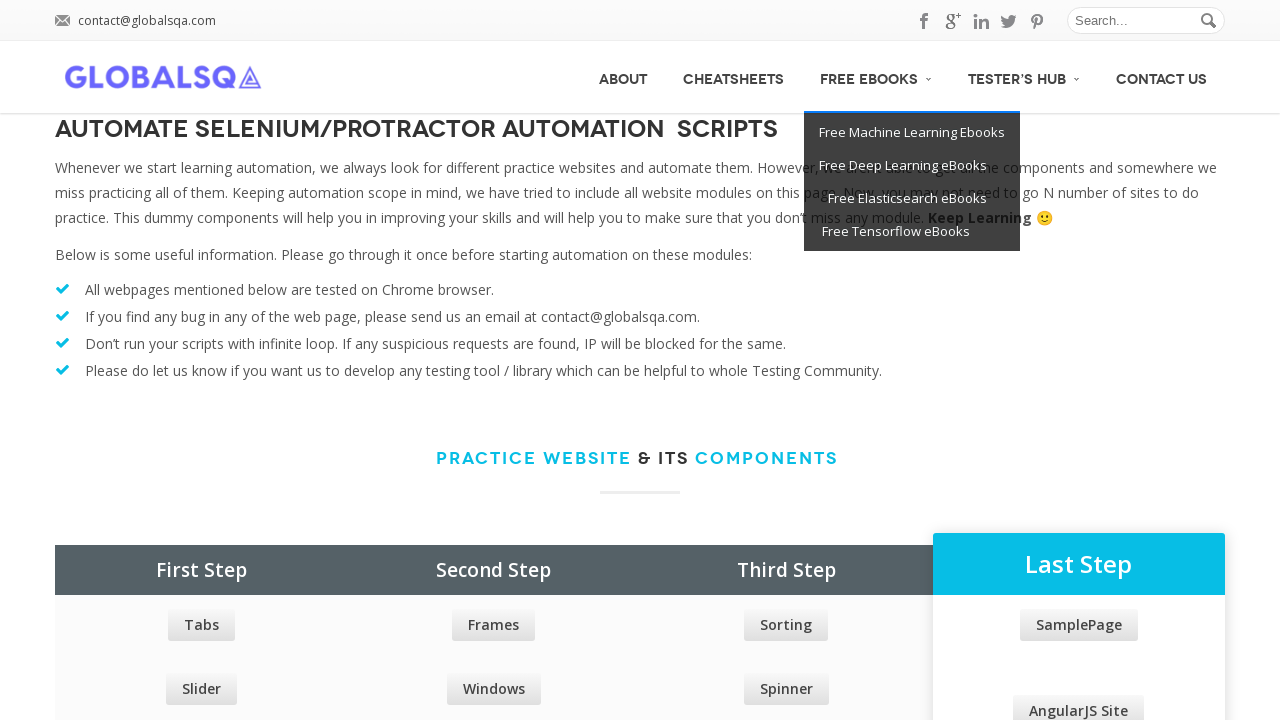

Hovered over a navigation menu item to trigger hover effects at (1024, 76) on xpath=//div[@id='menu']//ul//li//a >> nth=7
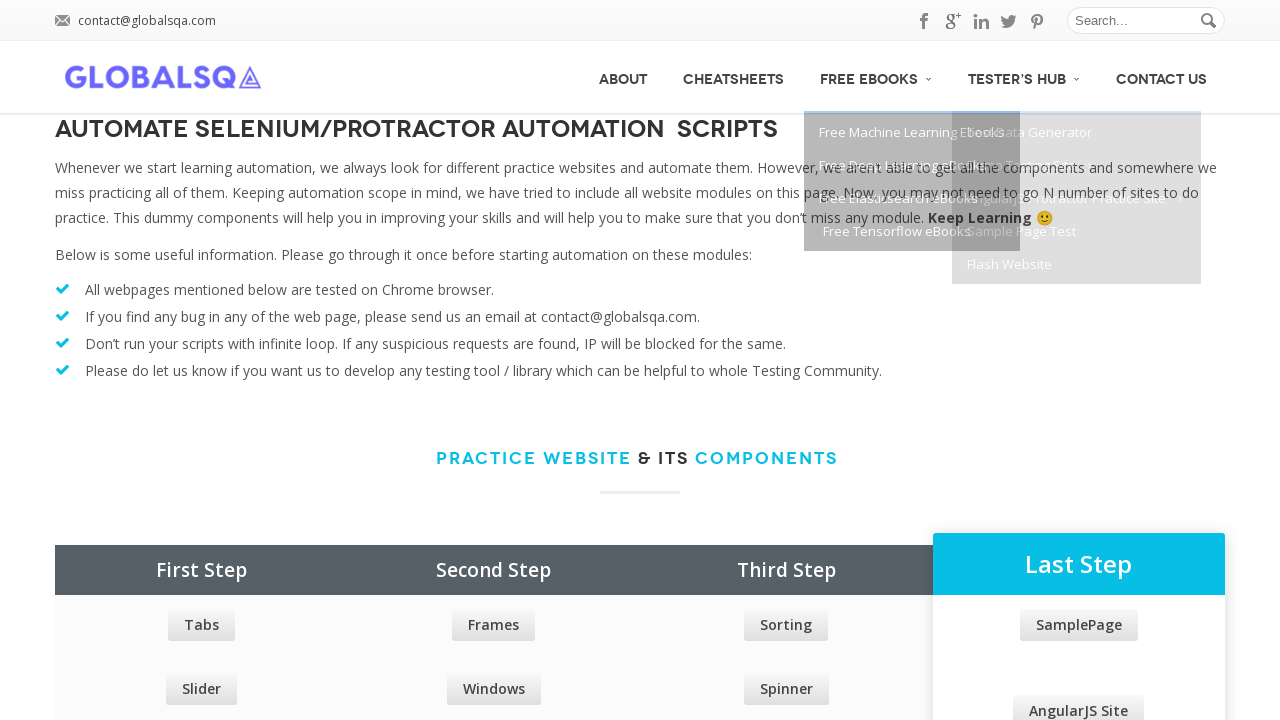

Hovered over a navigation menu item to trigger hover effects at (1076, 132) on xpath=//div[@id='menu']//ul//li//a >> nth=8
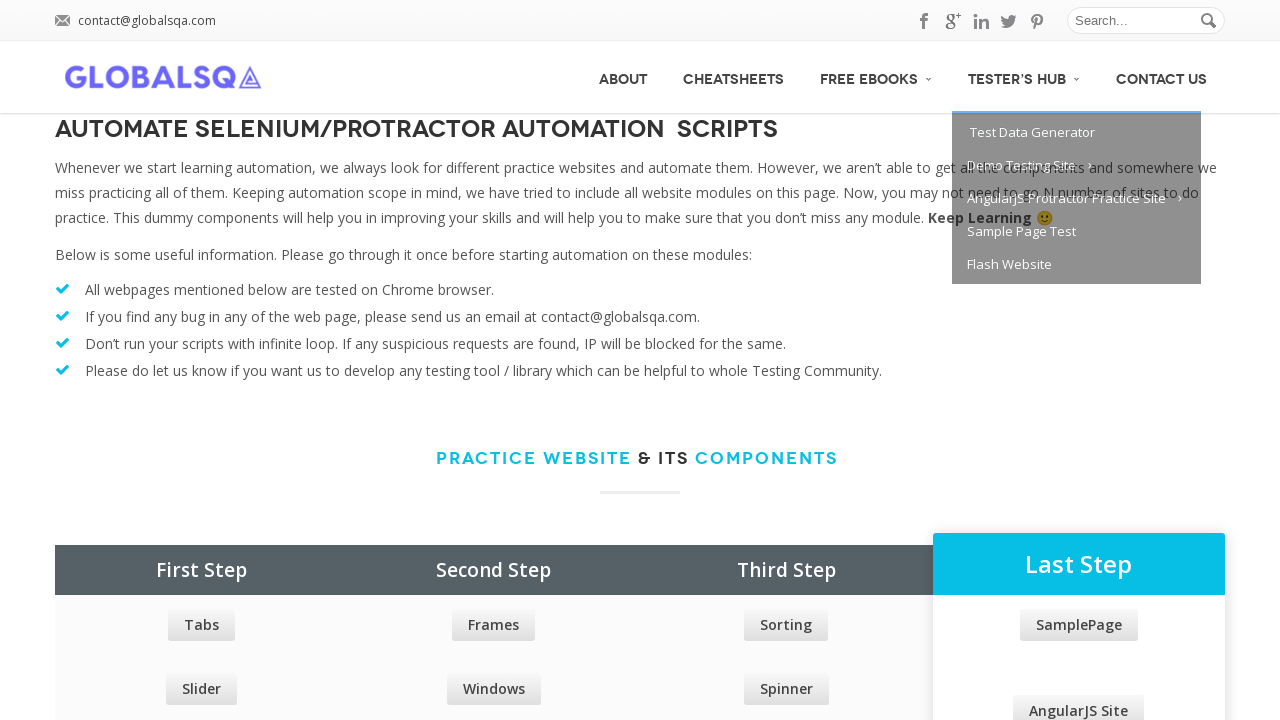

Hovered over a navigation menu item to trigger hover effects at (1076, 166) on xpath=//div[@id='menu']//ul//li//a >> nth=9
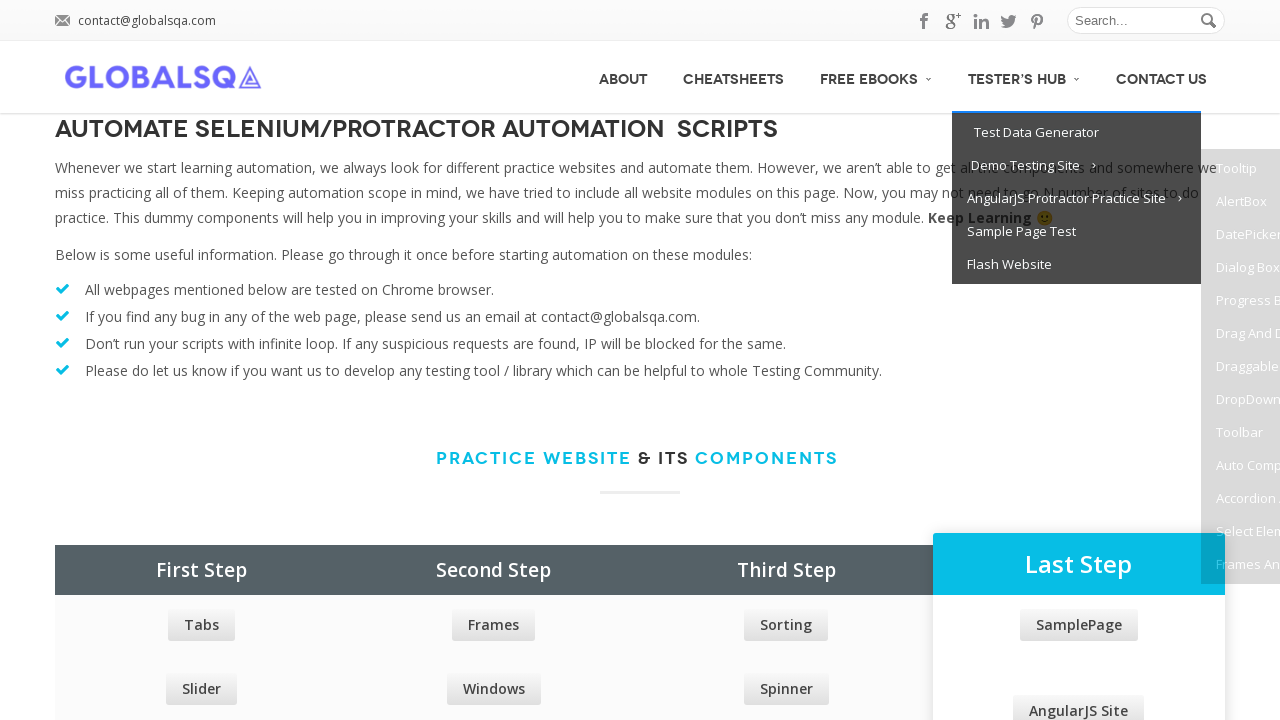

Hovered over a navigation menu item to trigger hover effects at (1240, 168) on xpath=//div[@id='menu']//ul//li//a >> nth=10
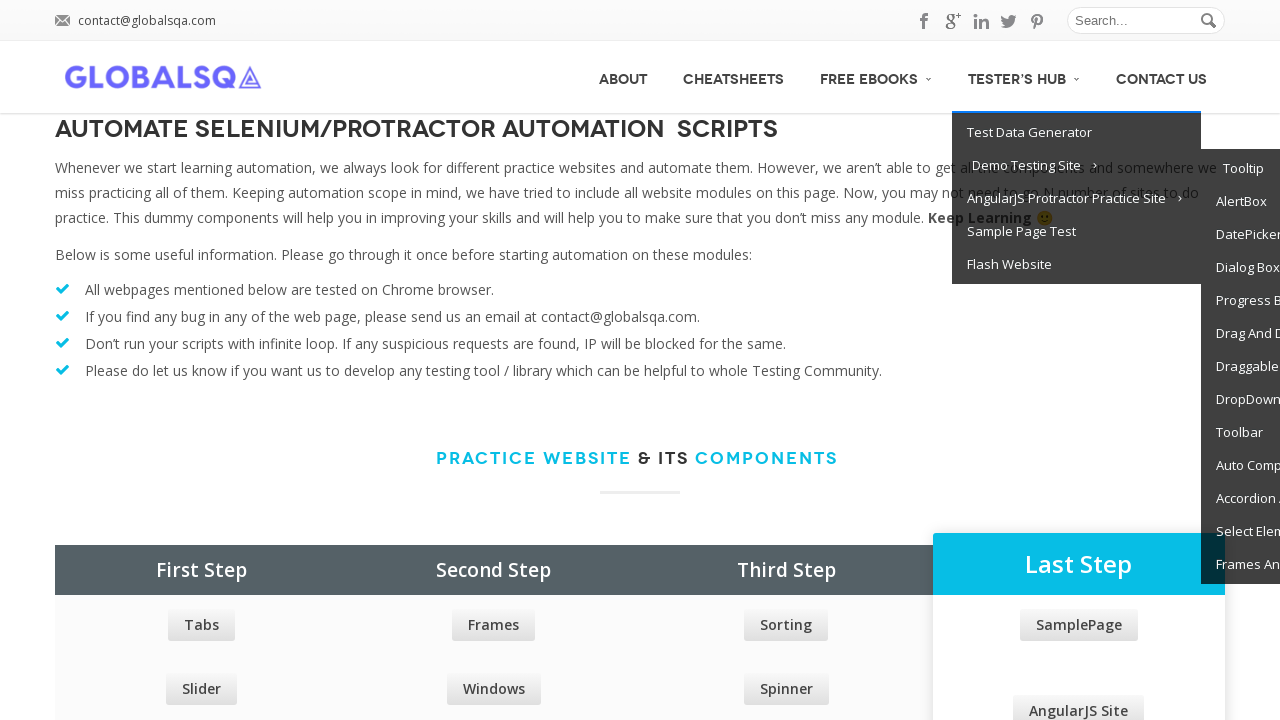

Hovered over a navigation menu item to trigger hover effects at (1240, 202) on xpath=//div[@id='menu']//ul//li//a >> nth=11
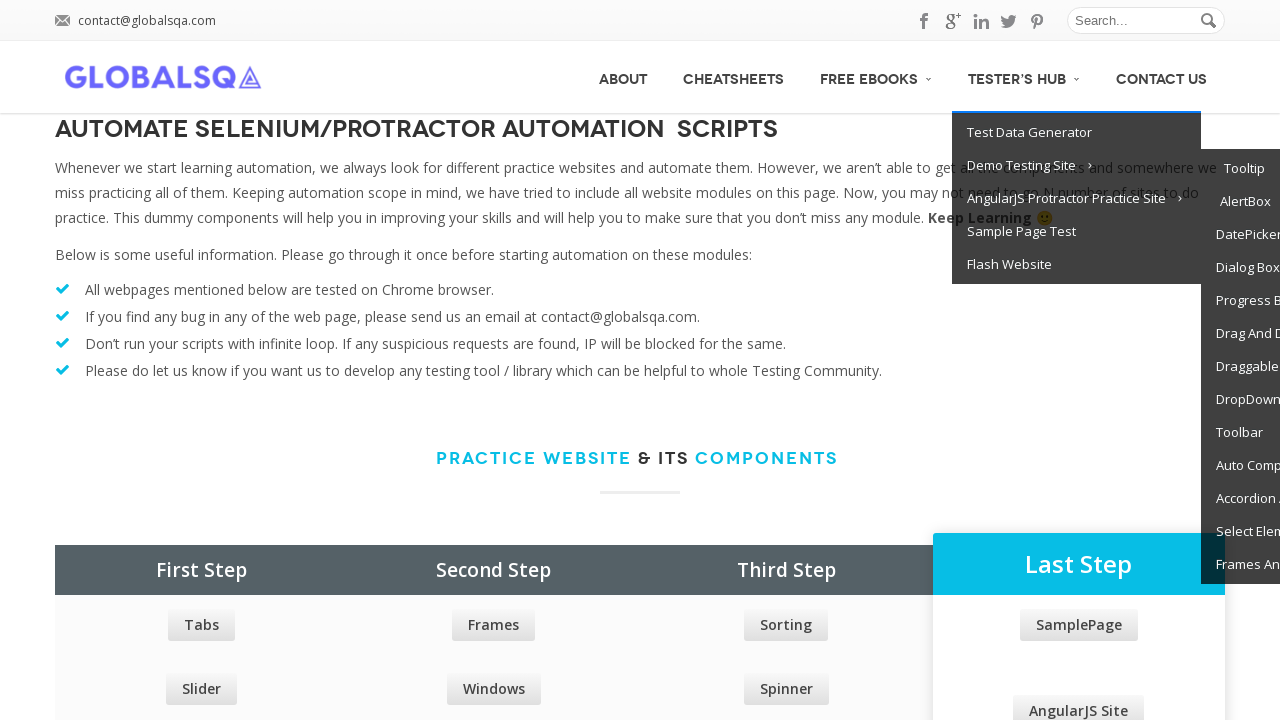

Hovered over a navigation menu item to trigger hover effects at (1240, 234) on xpath=//div[@id='menu']//ul//li//a >> nth=12
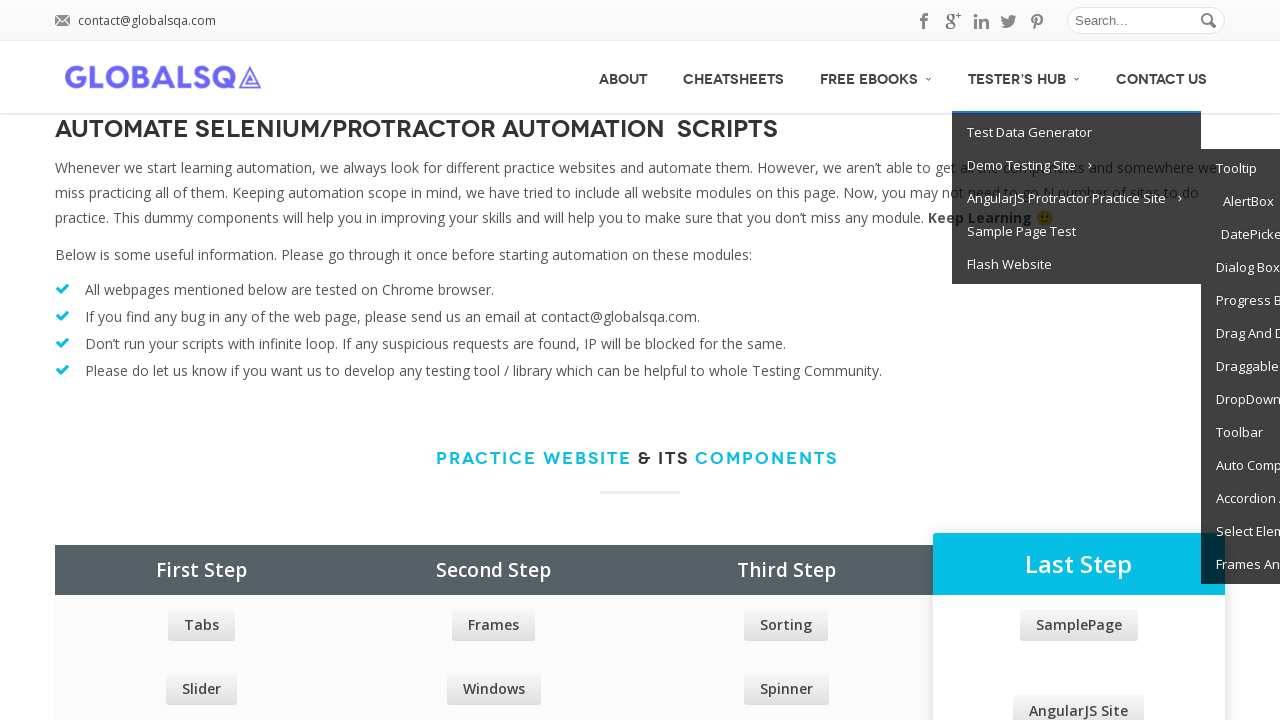

Hovered over a navigation menu item to trigger hover effects at (1240, 268) on xpath=//div[@id='menu']//ul//li//a >> nth=13
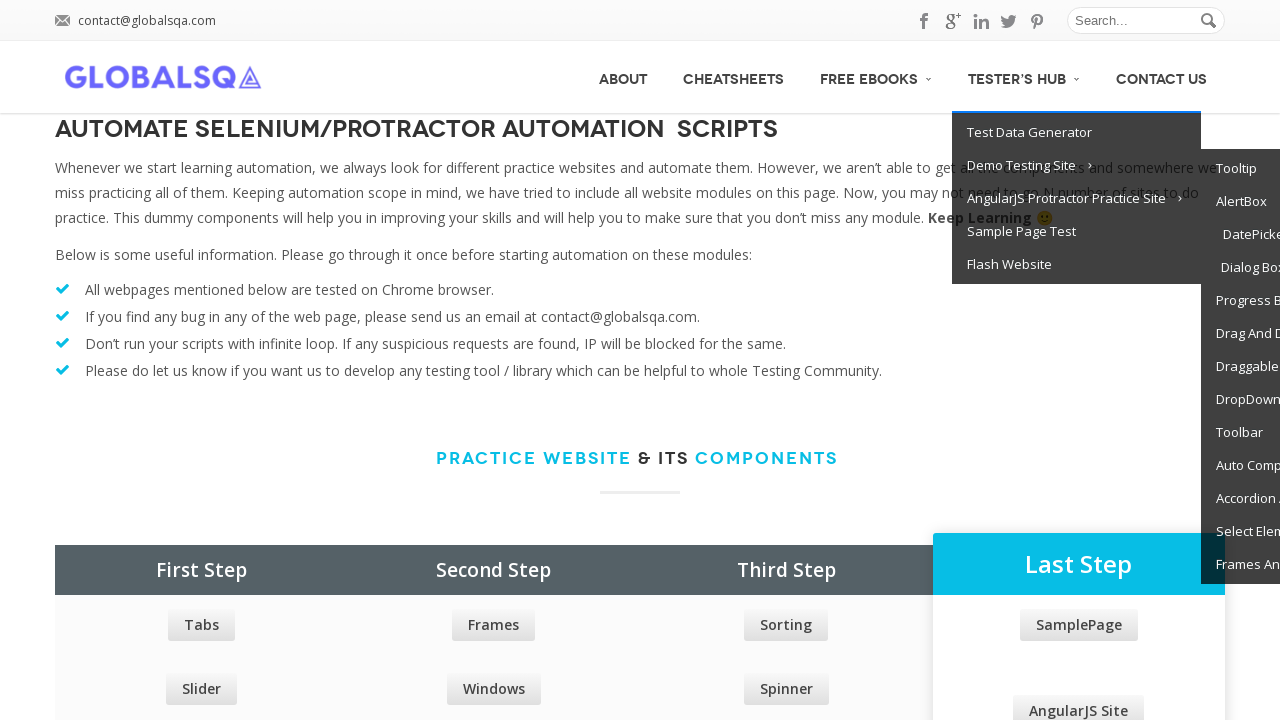

Hovered over a navigation menu item to trigger hover effects at (1240, 300) on xpath=//div[@id='menu']//ul//li//a >> nth=14
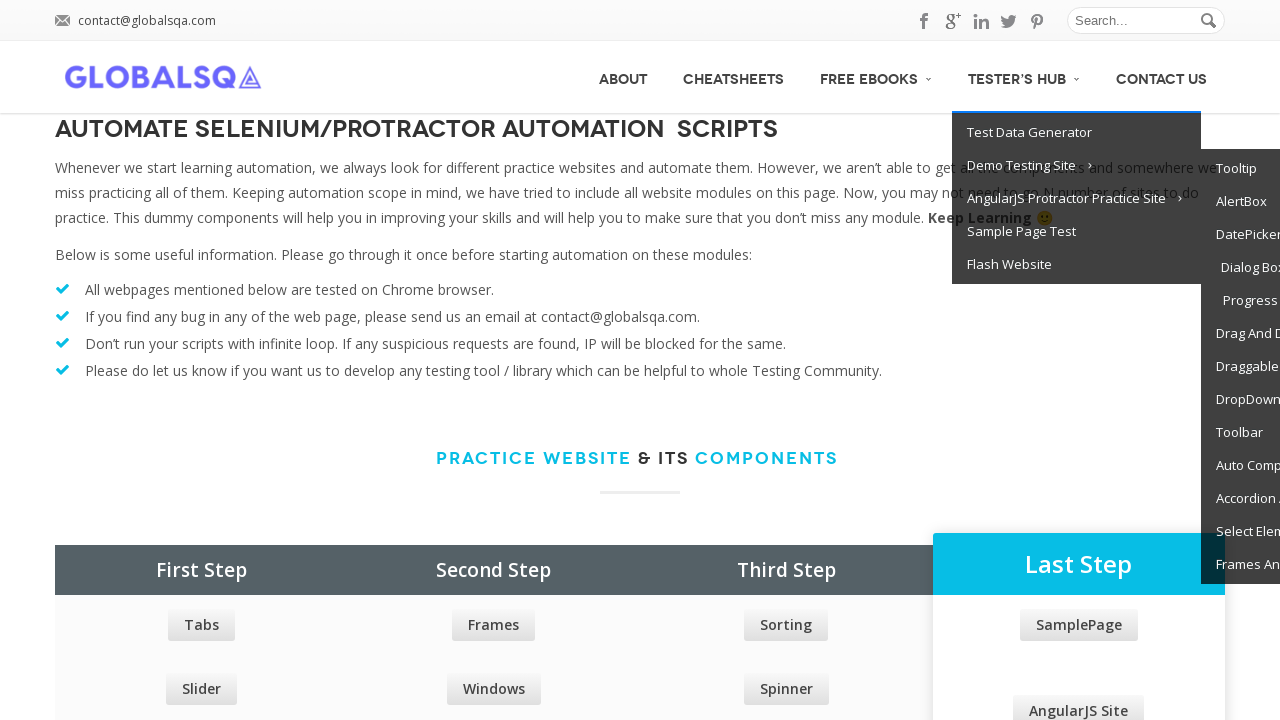

Hovered over a navigation menu item to trigger hover effects at (1240, 334) on xpath=//div[@id='menu']//ul//li//a >> nth=15
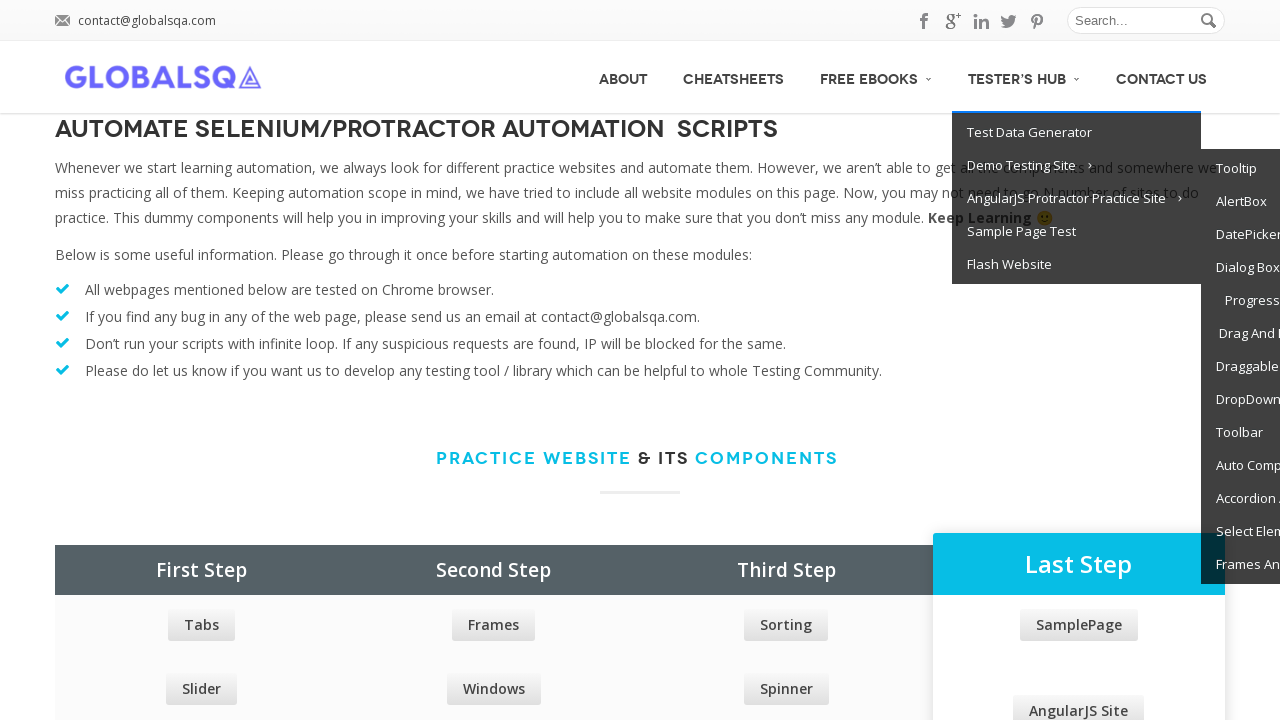

Hovered over a navigation menu item to trigger hover effects at (1240, 366) on xpath=//div[@id='menu']//ul//li//a >> nth=16
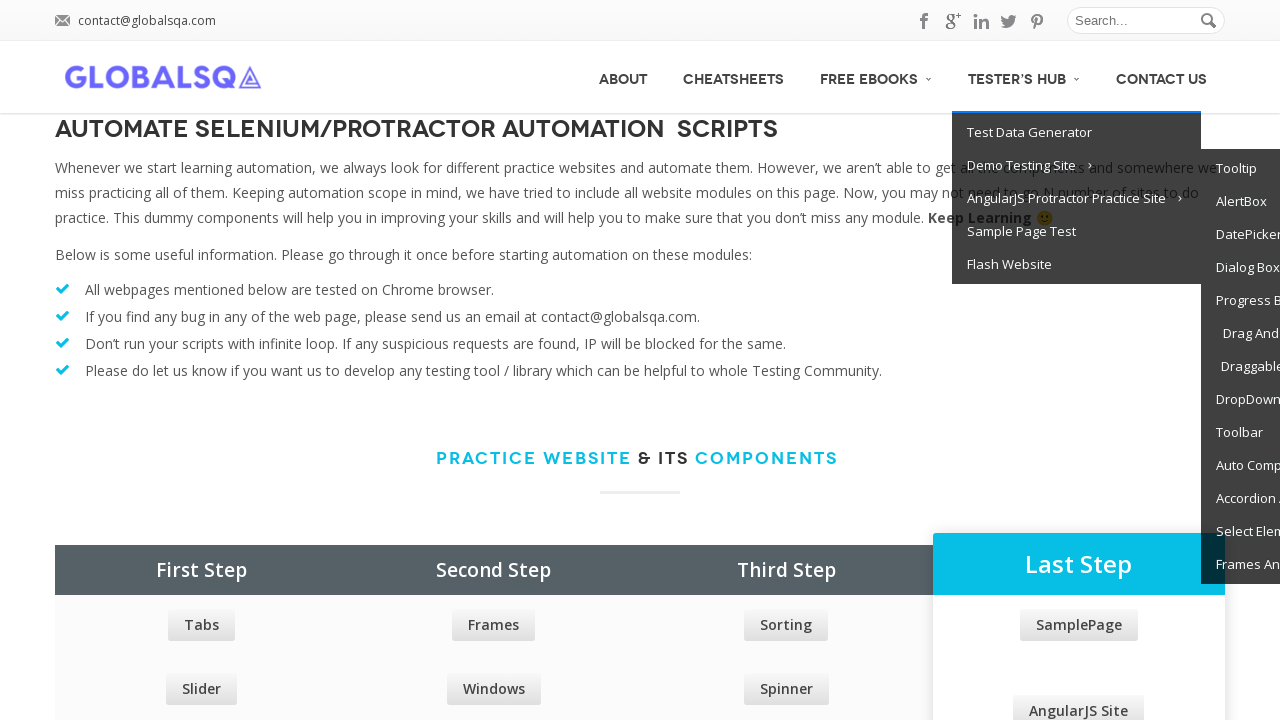

Hovered over a navigation menu item to trigger hover effects at (1240, 400) on xpath=//div[@id='menu']//ul//li//a >> nth=17
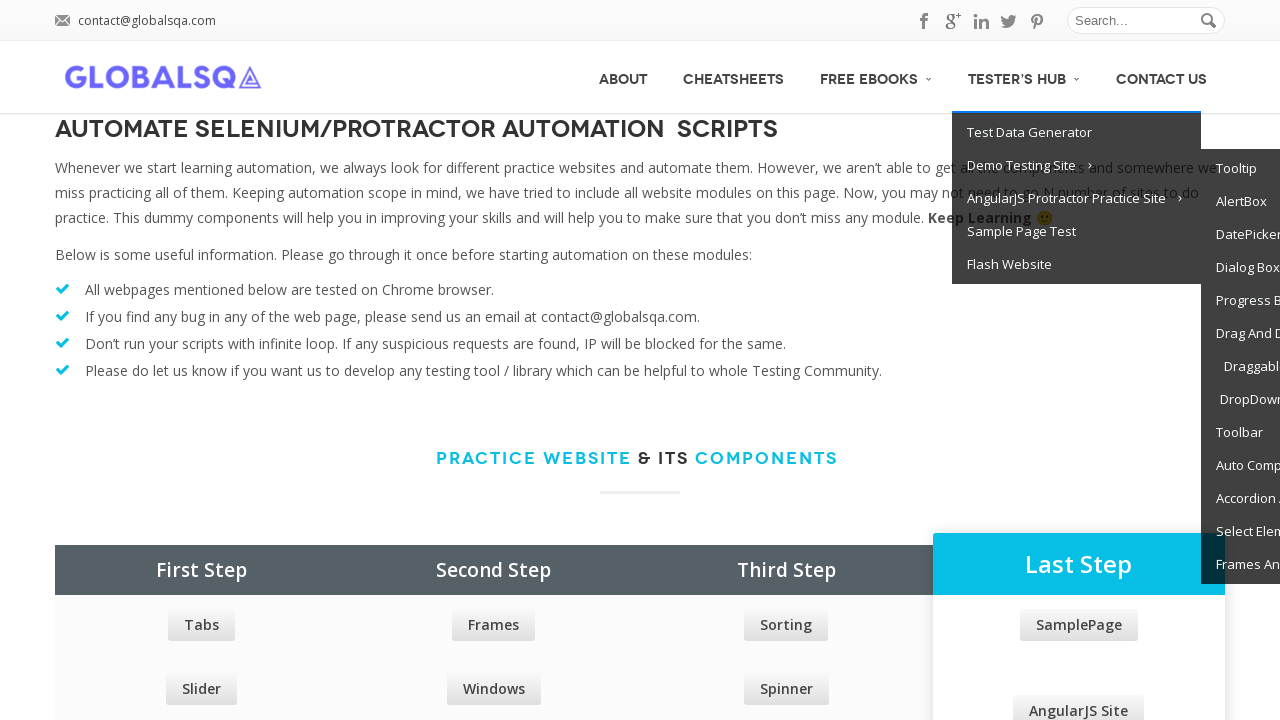

Hovered over a navigation menu item to trigger hover effects at (1240, 432) on xpath=//div[@id='menu']//ul//li//a >> nth=18
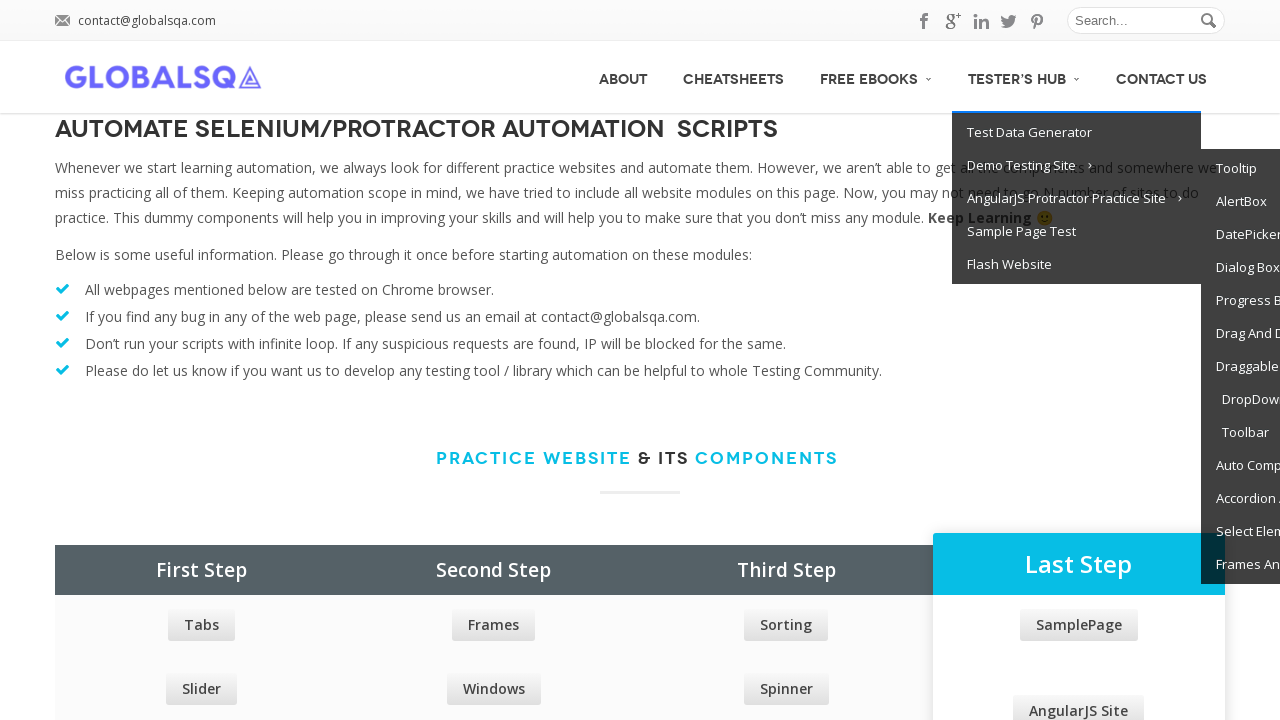

Hovered over a navigation menu item to trigger hover effects at (1240, 466) on xpath=//div[@id='menu']//ul//li//a >> nth=19
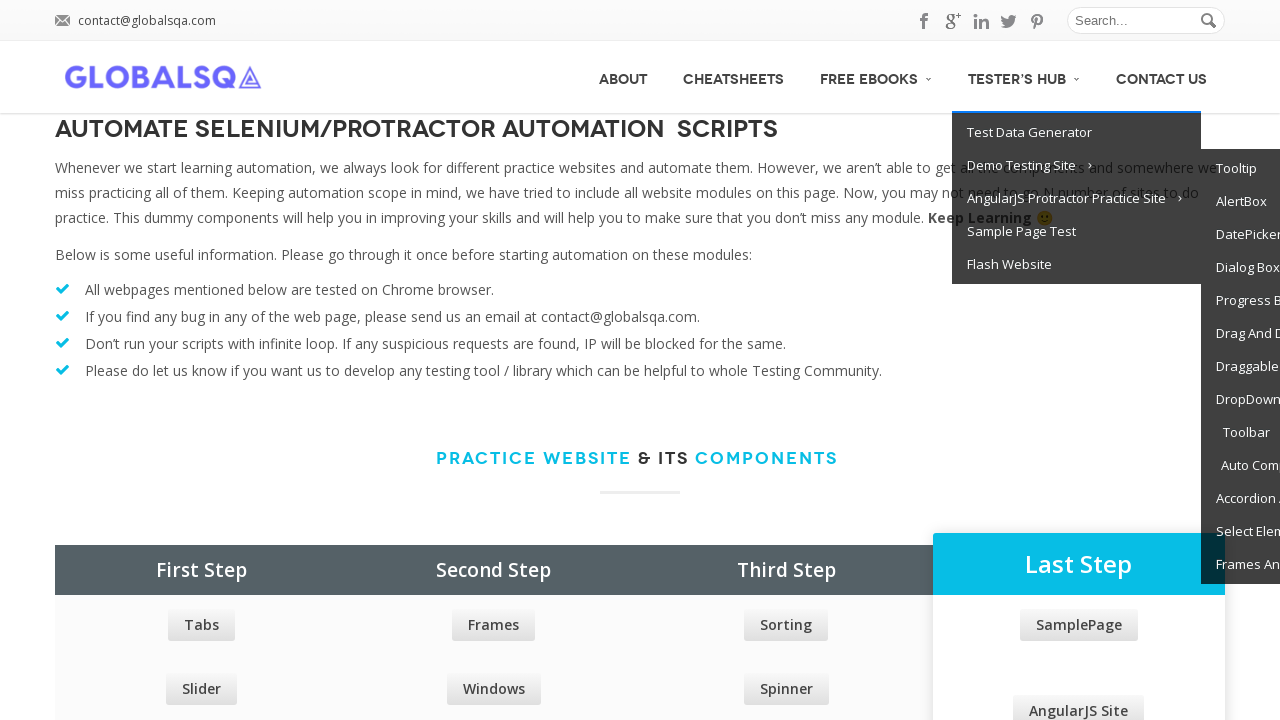

Hovered over a navigation menu item to trigger hover effects at (1240, 498) on xpath=//div[@id='menu']//ul//li//a >> nth=20
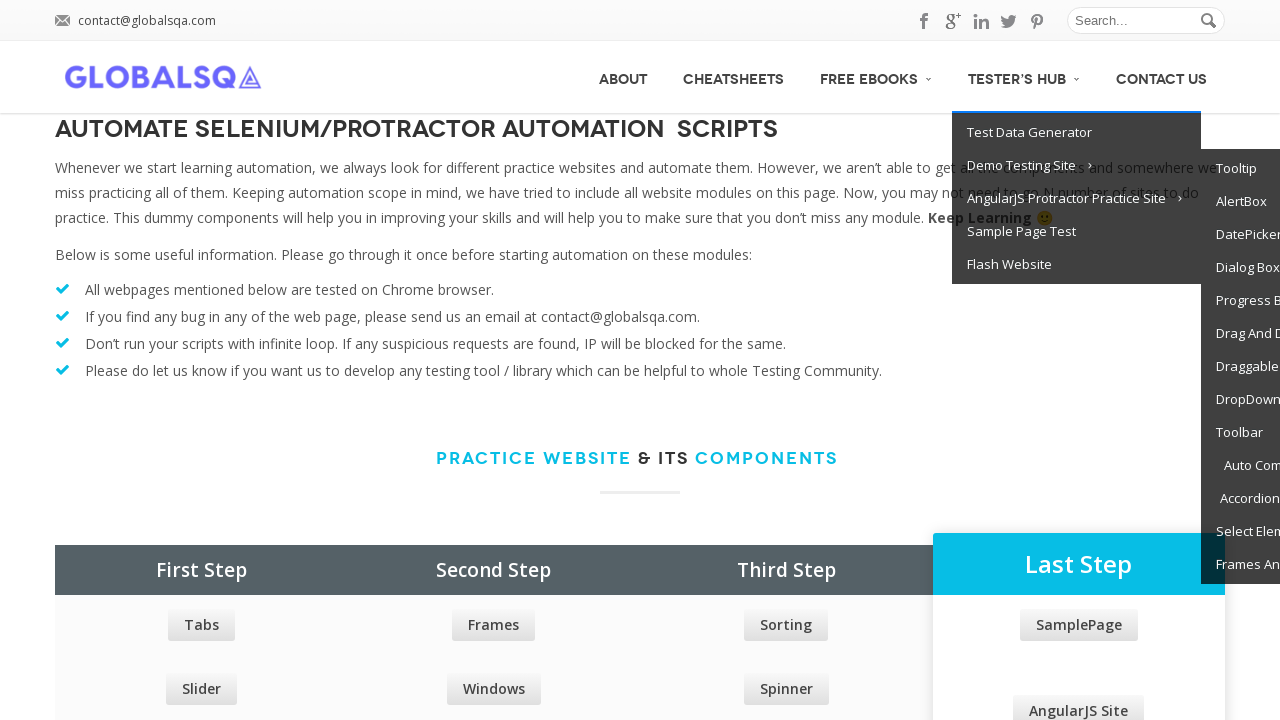

Hovered over a navigation menu item to trigger hover effects at (1240, 532) on xpath=//div[@id='menu']//ul//li//a >> nth=21
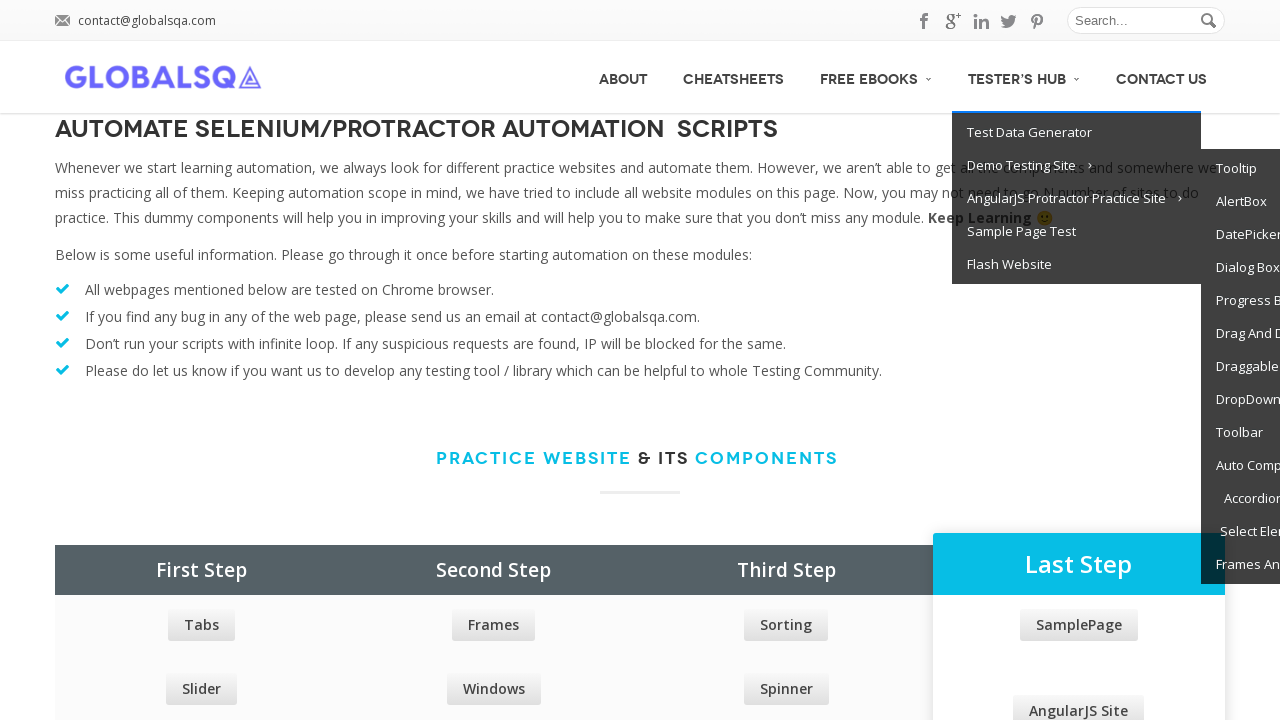

Hovered over a navigation menu item to trigger hover effects at (1240, 564) on xpath=//div[@id='menu']//ul//li//a >> nth=22
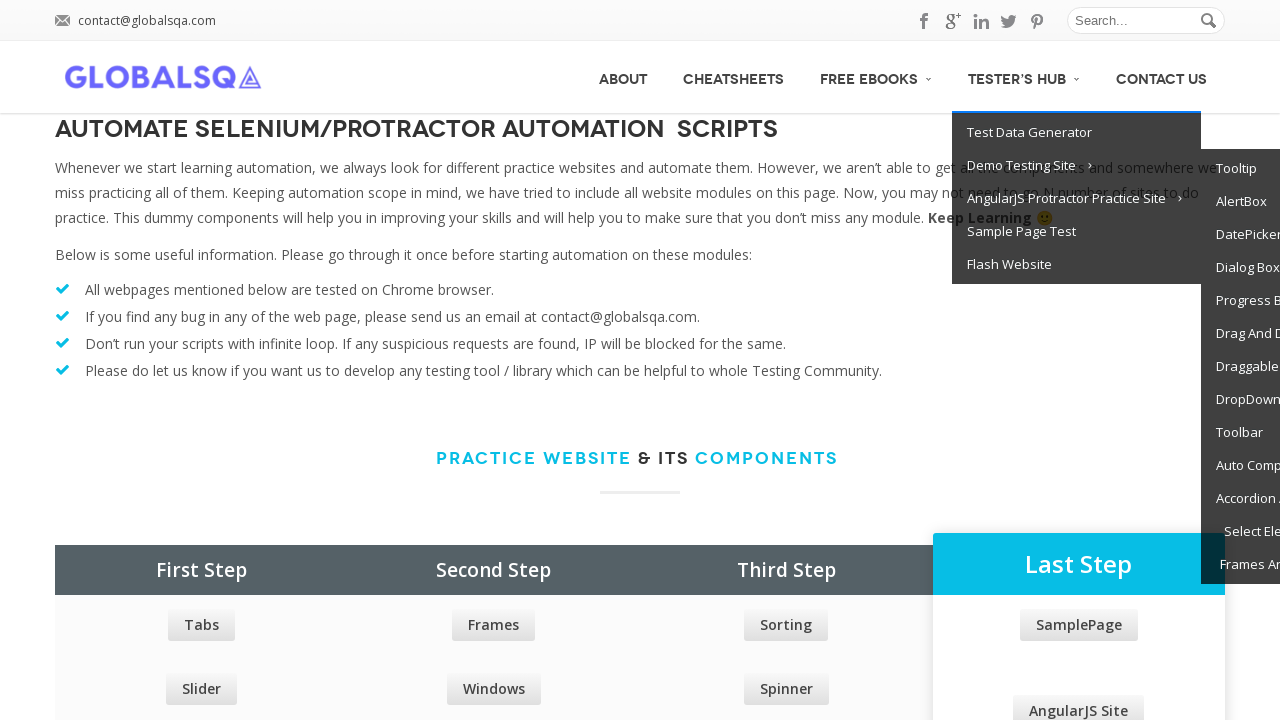

Hovered over a navigation menu item to trigger hover effects at (1076, 198) on xpath=//div[@id='menu']//ul//li//a >> nth=23
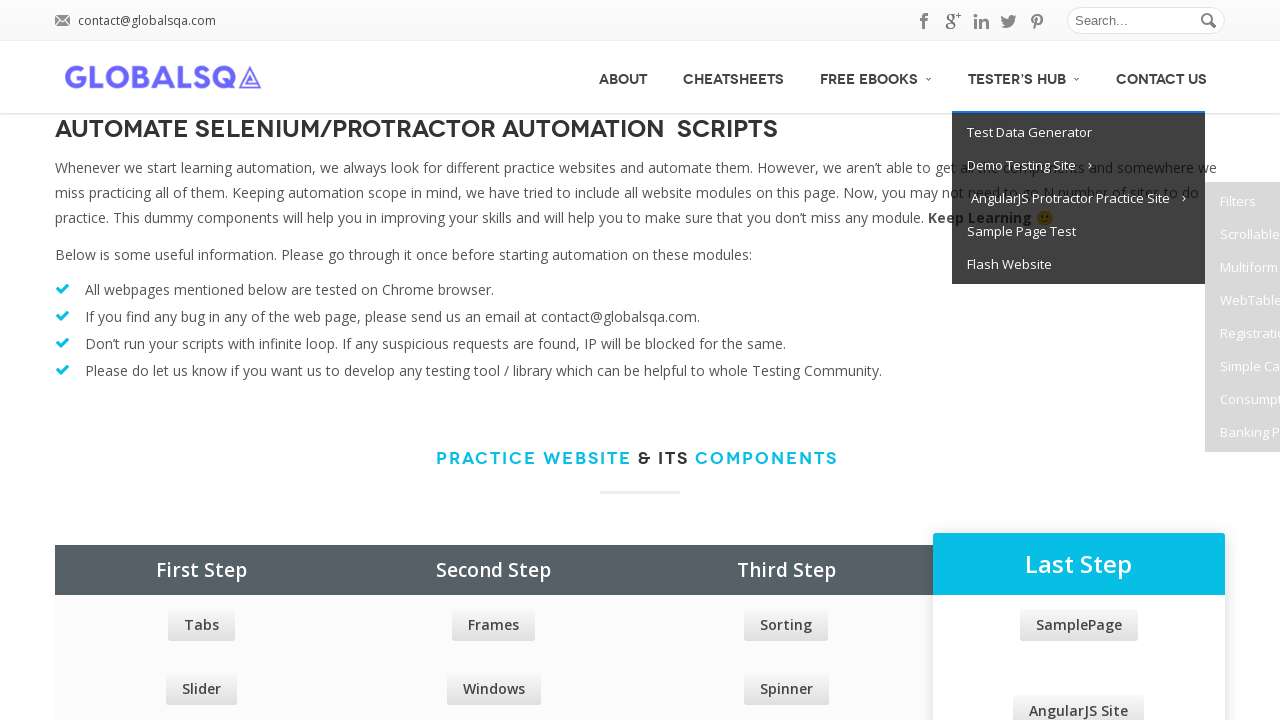

Hovered over a navigation menu item to trigger hover effects at (1246, 202) on xpath=//div[@id='menu']//ul//li//a >> nth=24
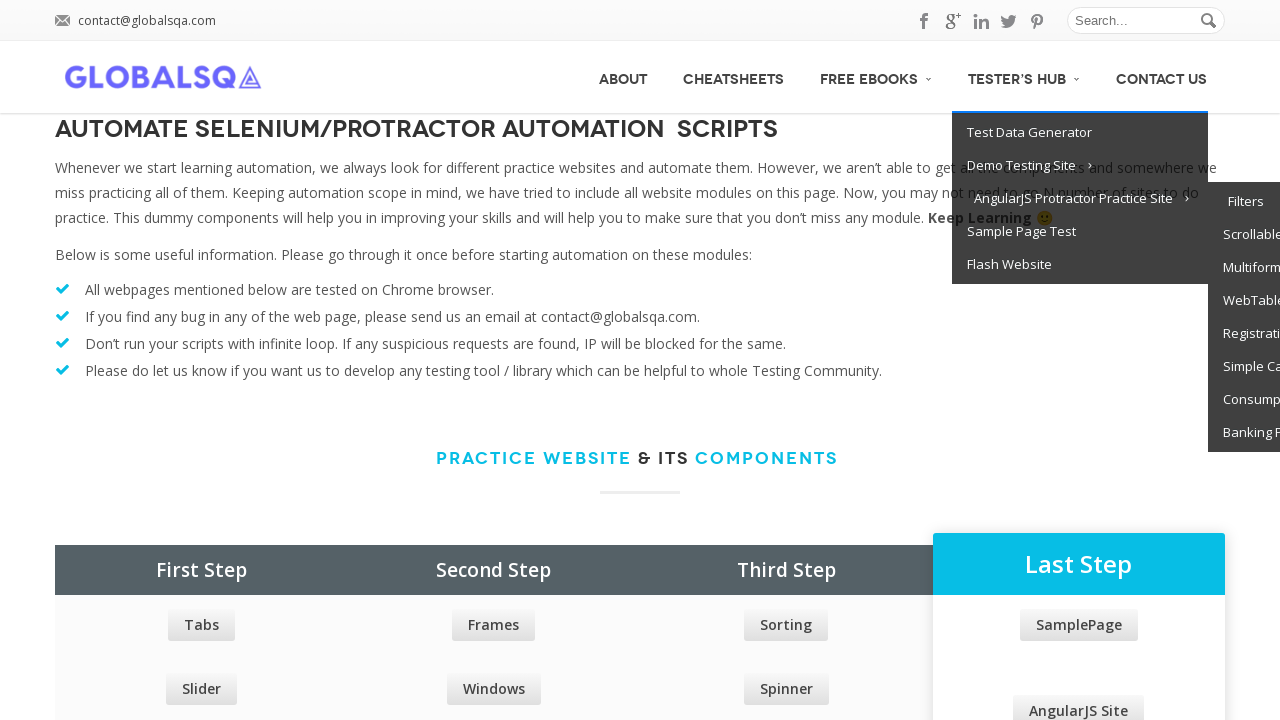

Hovered over a navigation menu item to trigger hover effects at (1240, 234) on xpath=//div[@id='menu']//ul//li//a >> nth=25
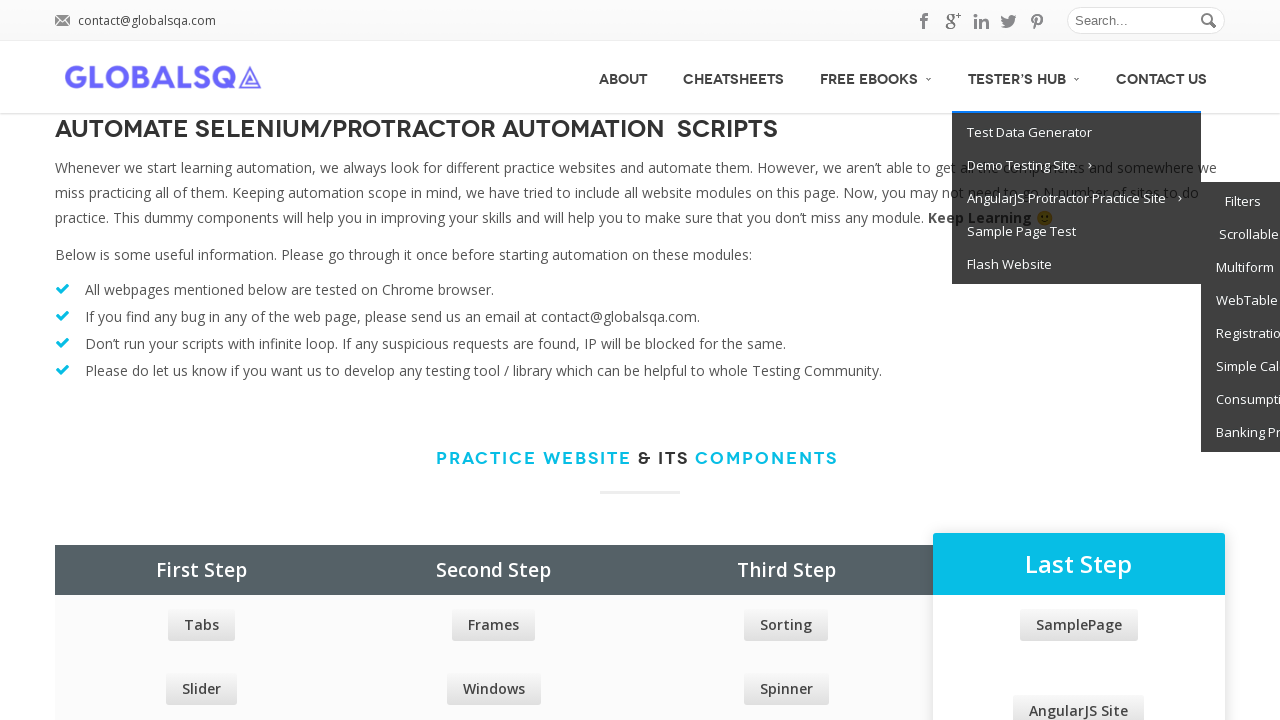

Hovered over a navigation menu item to trigger hover effects at (1240, 268) on xpath=//div[@id='menu']//ul//li//a >> nth=26
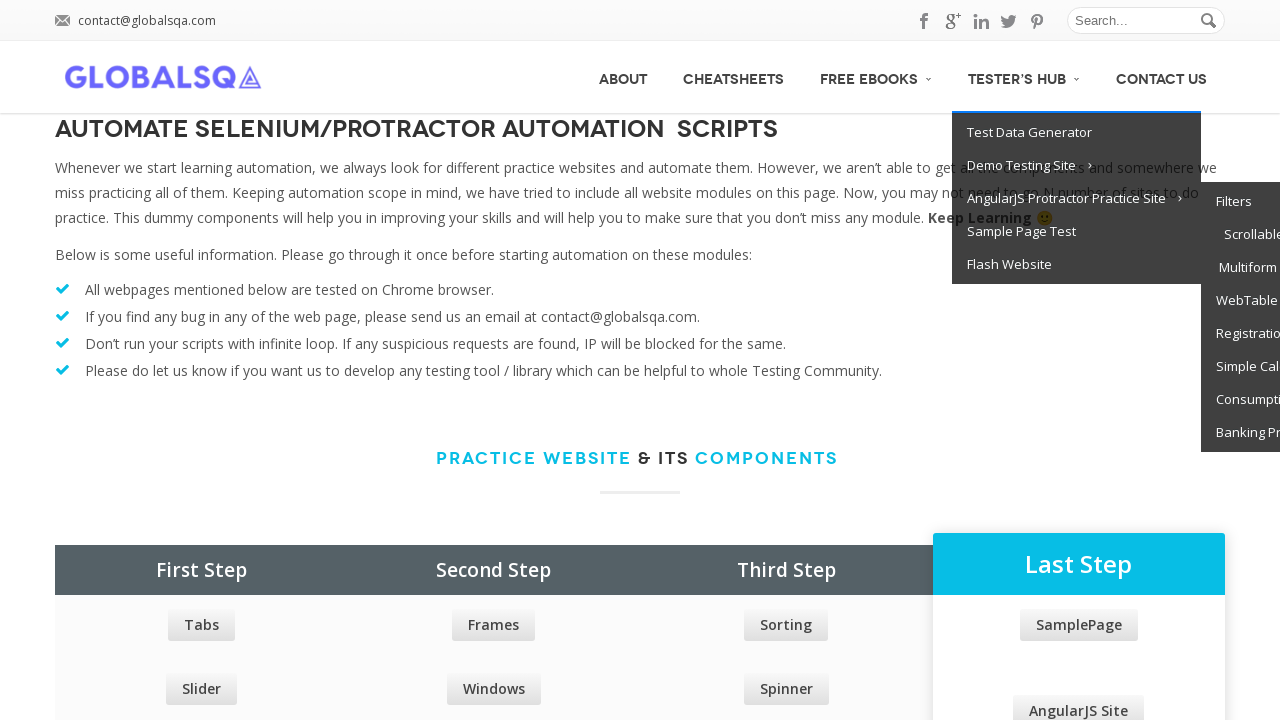

Hovered over a navigation menu item to trigger hover effects at (1240, 300) on xpath=//div[@id='menu']//ul//li//a >> nth=27
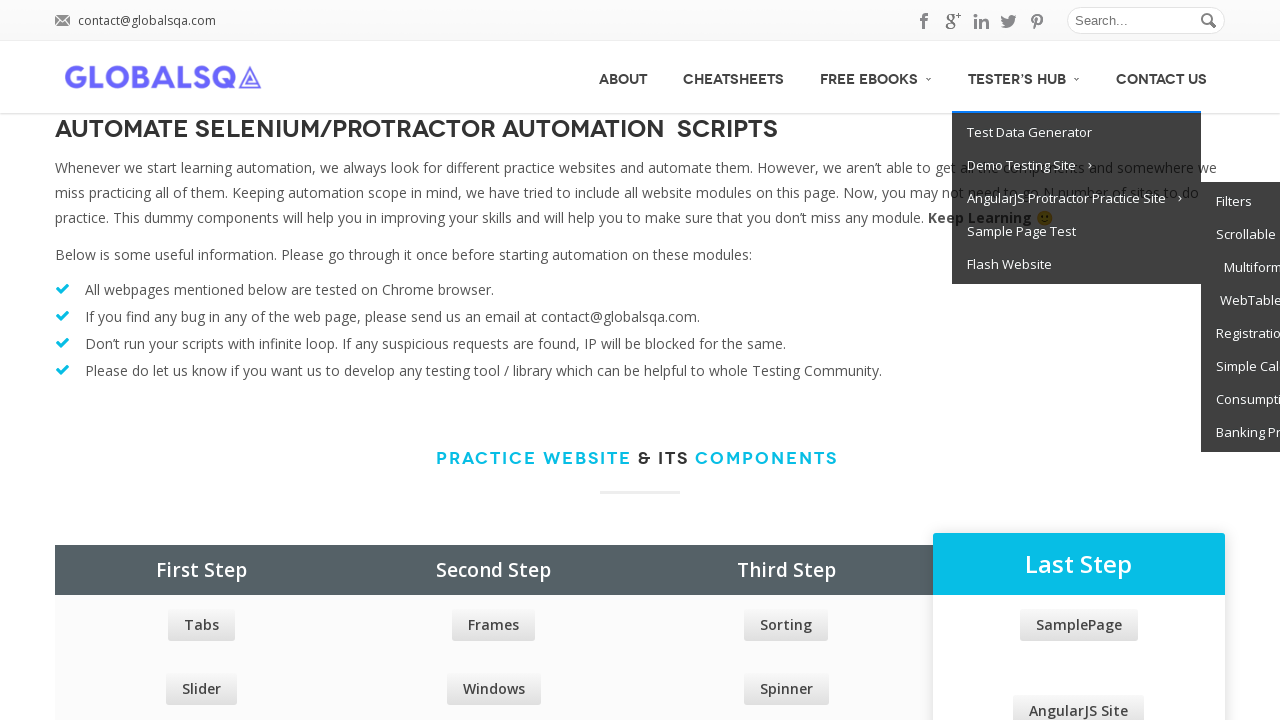

Hovered over a navigation menu item to trigger hover effects at (1240, 334) on xpath=//div[@id='menu']//ul//li//a >> nth=28
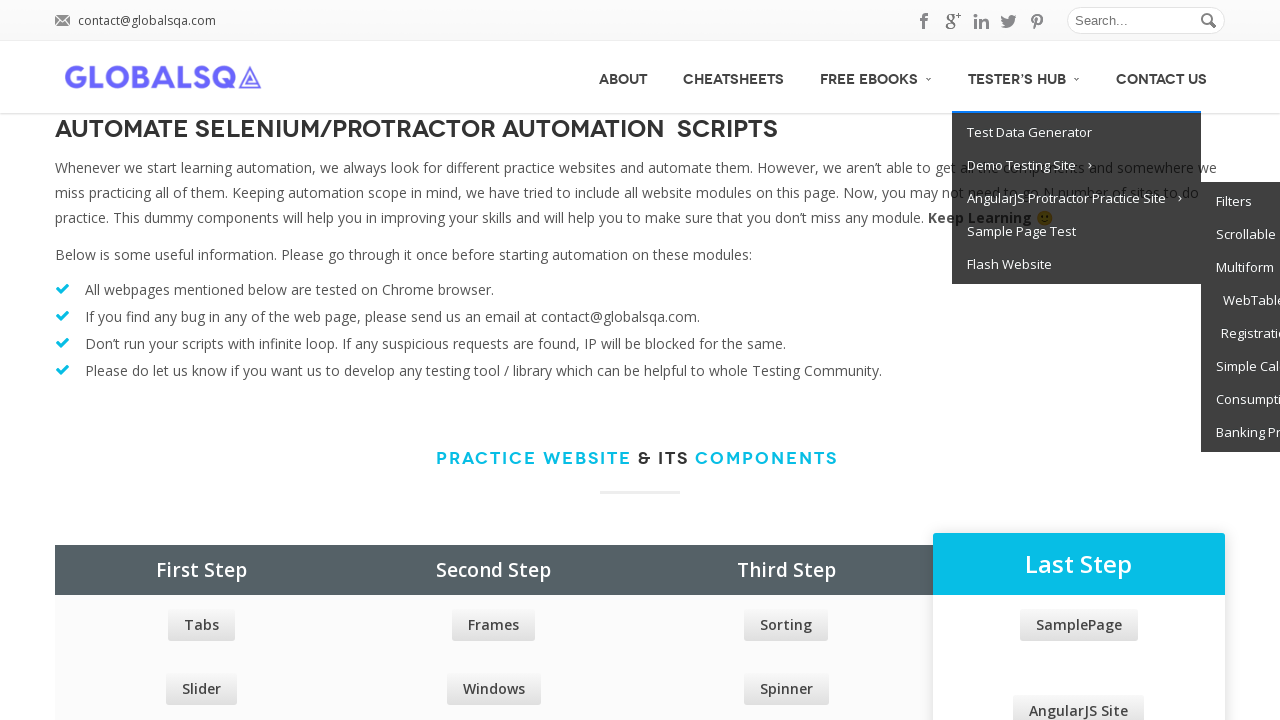

Hovered over a navigation menu item to trigger hover effects at (1240, 366) on xpath=//div[@id='menu']//ul//li//a >> nth=29
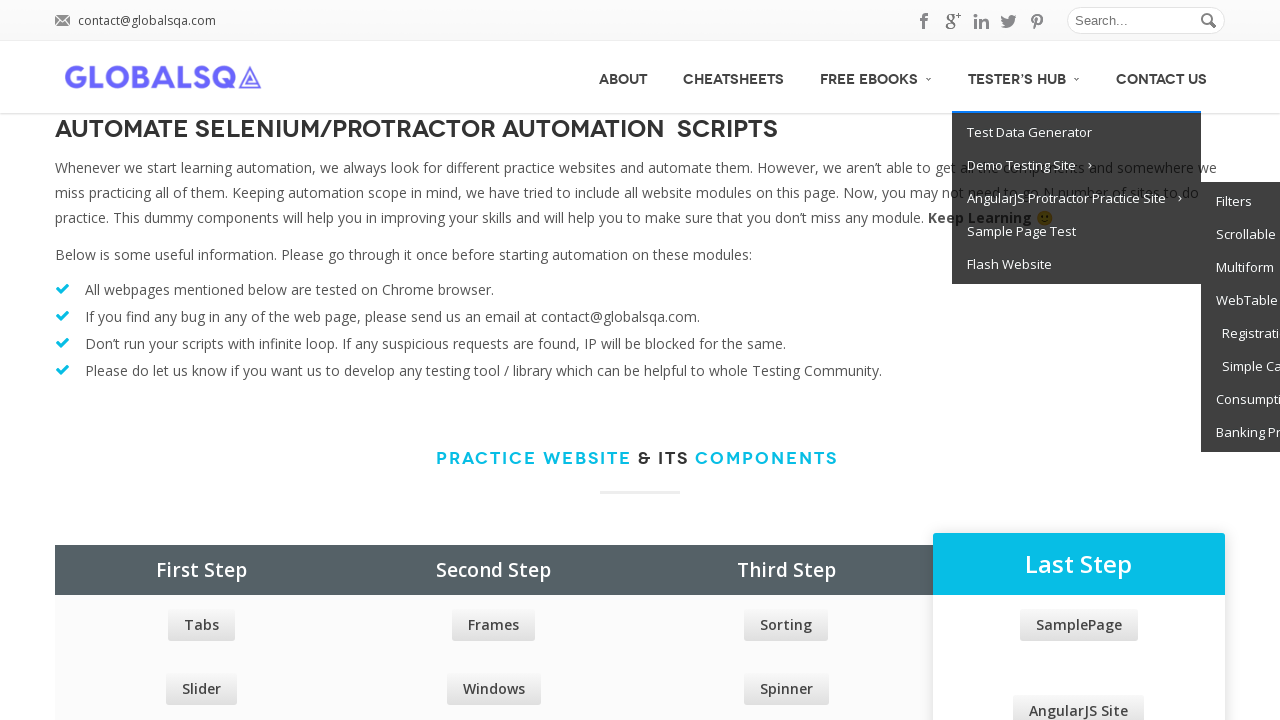

Hovered over a navigation menu item to trigger hover effects at (1240, 400) on xpath=//div[@id='menu']//ul//li//a >> nth=30
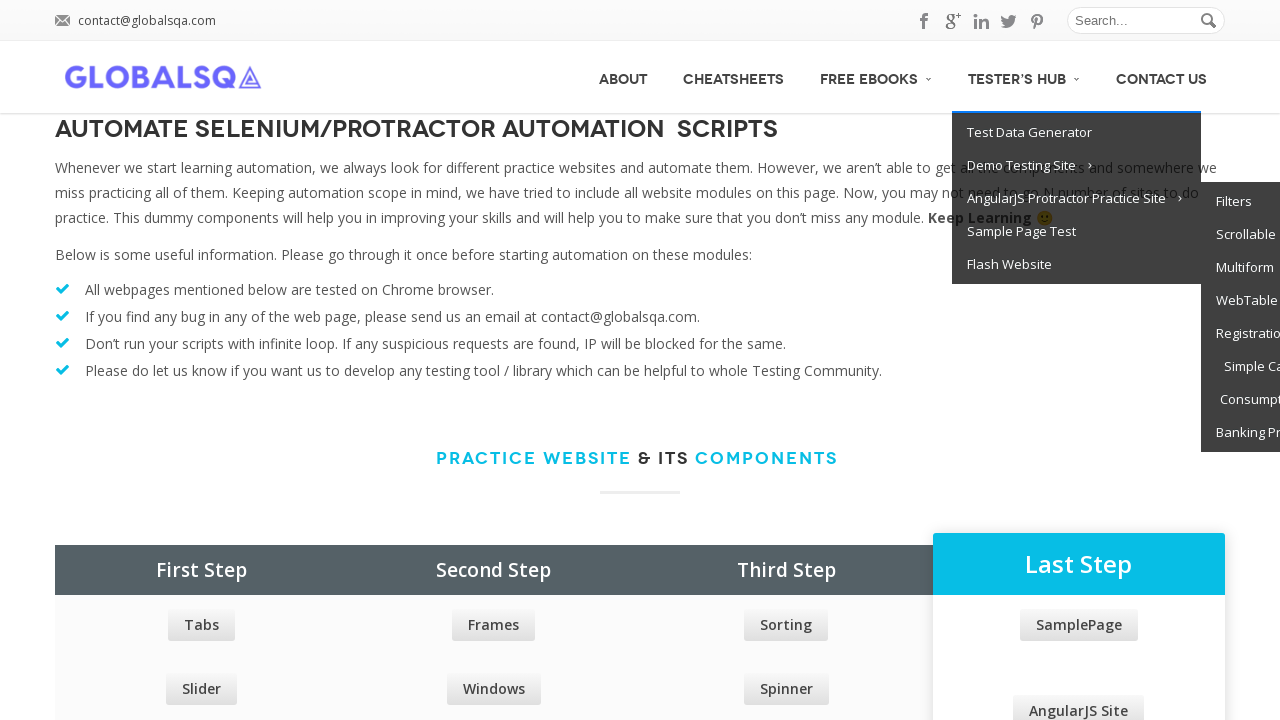

Hovered over a navigation menu item to trigger hover effects at (1240, 432) on xpath=//div[@id='menu']//ul//li//a >> nth=31
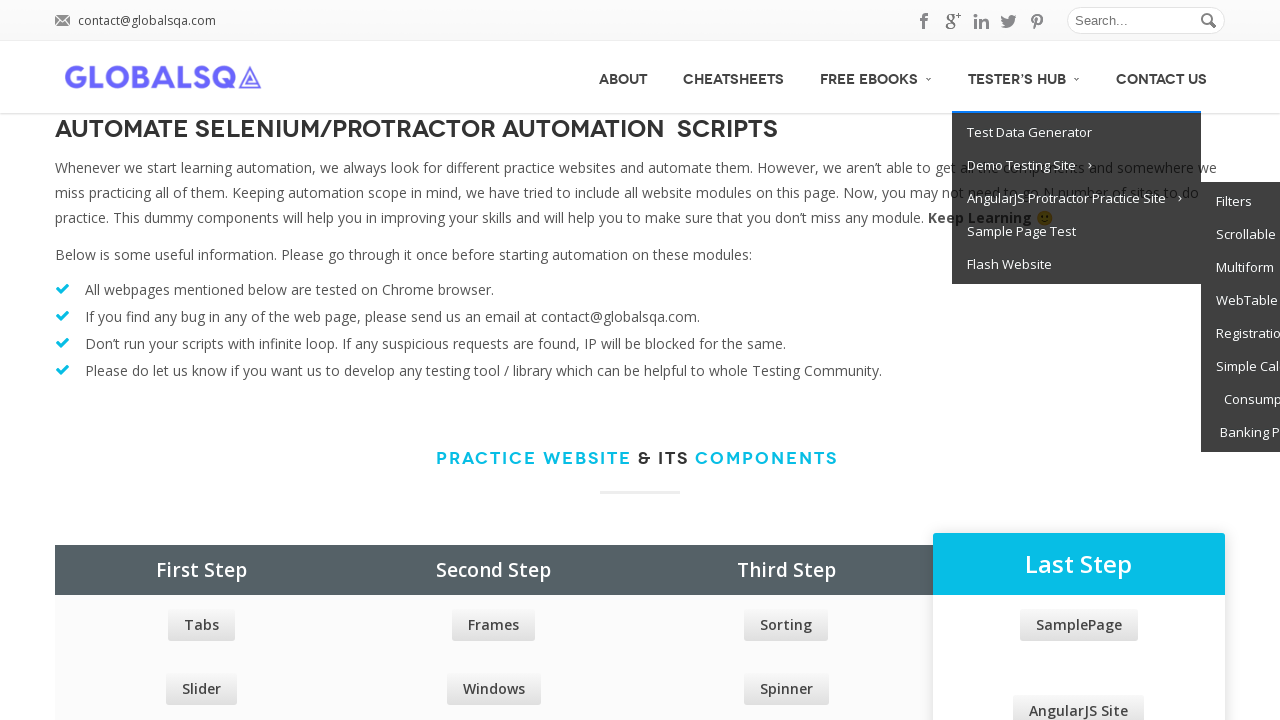

Hovered over a navigation menu item to trigger hover effects at (1076, 232) on xpath=//div[@id='menu']//ul//li//a >> nth=32
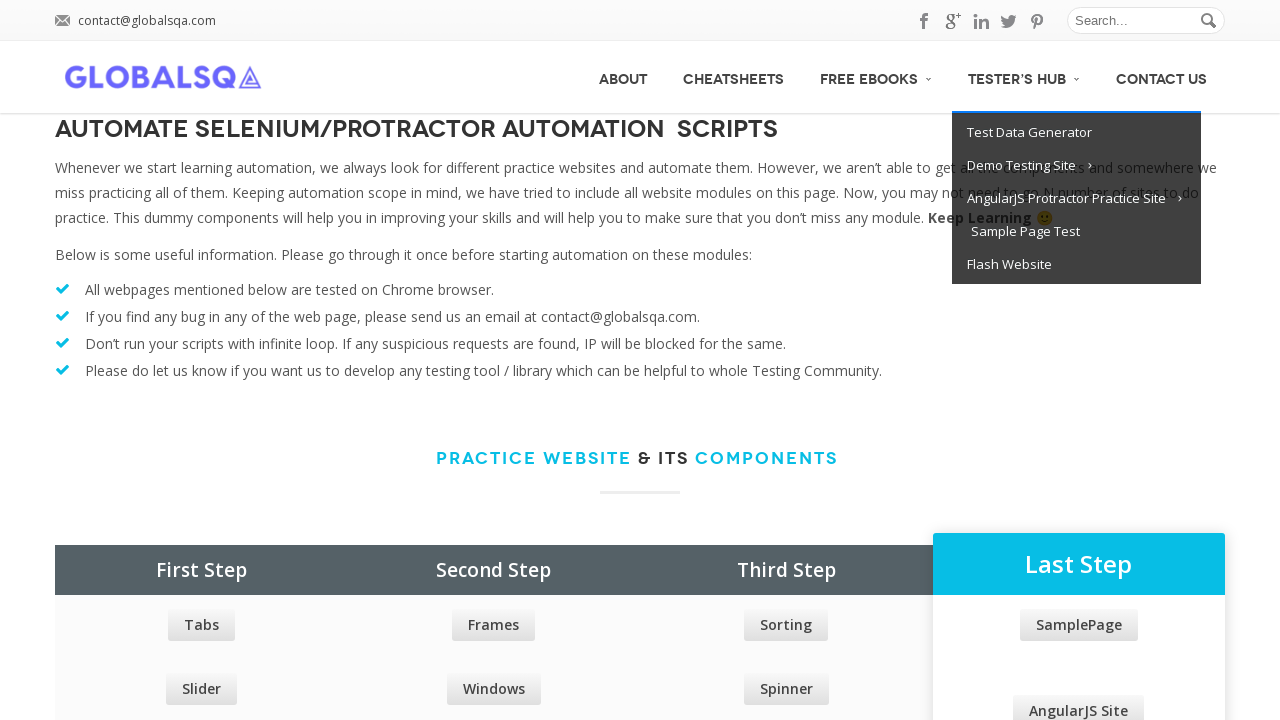

Hovered over a navigation menu item to trigger hover effects at (1076, 264) on xpath=//div[@id='menu']//ul//li//a >> nth=33
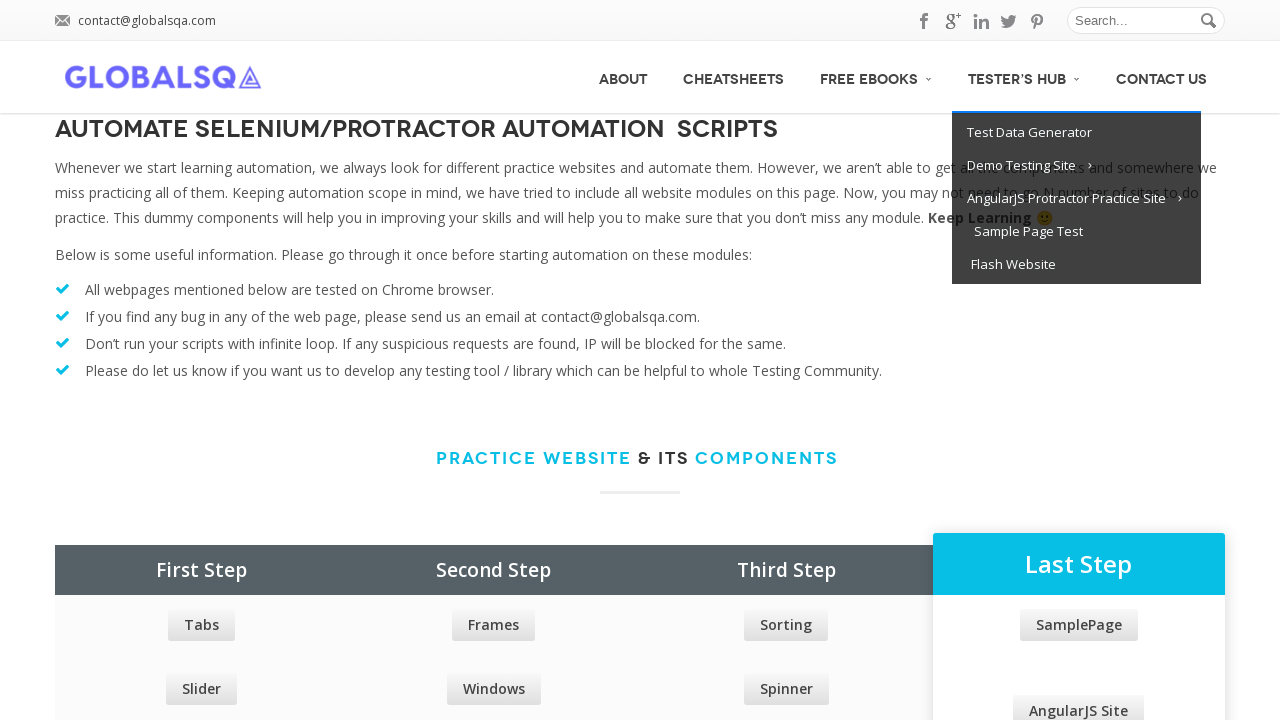

Hovered over a navigation menu item to trigger hover effects at (1162, 77) on xpath=//div[@id='menu']//ul//li//a >> nth=34
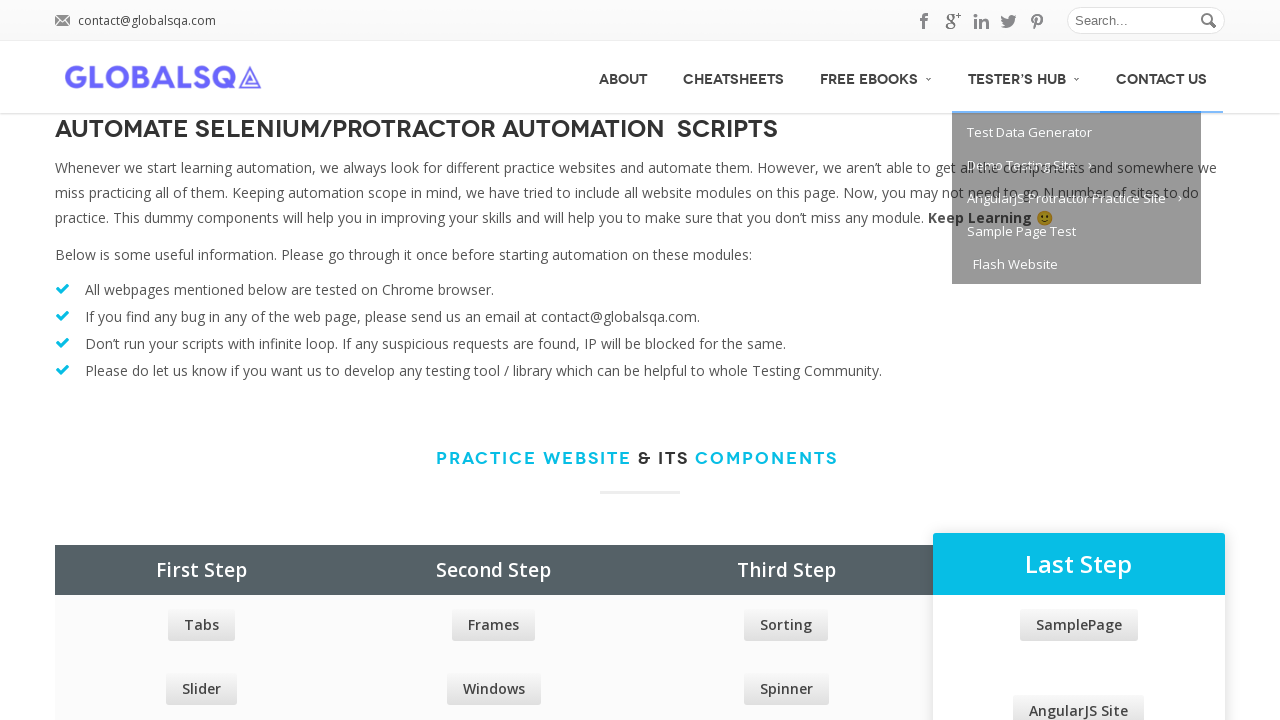

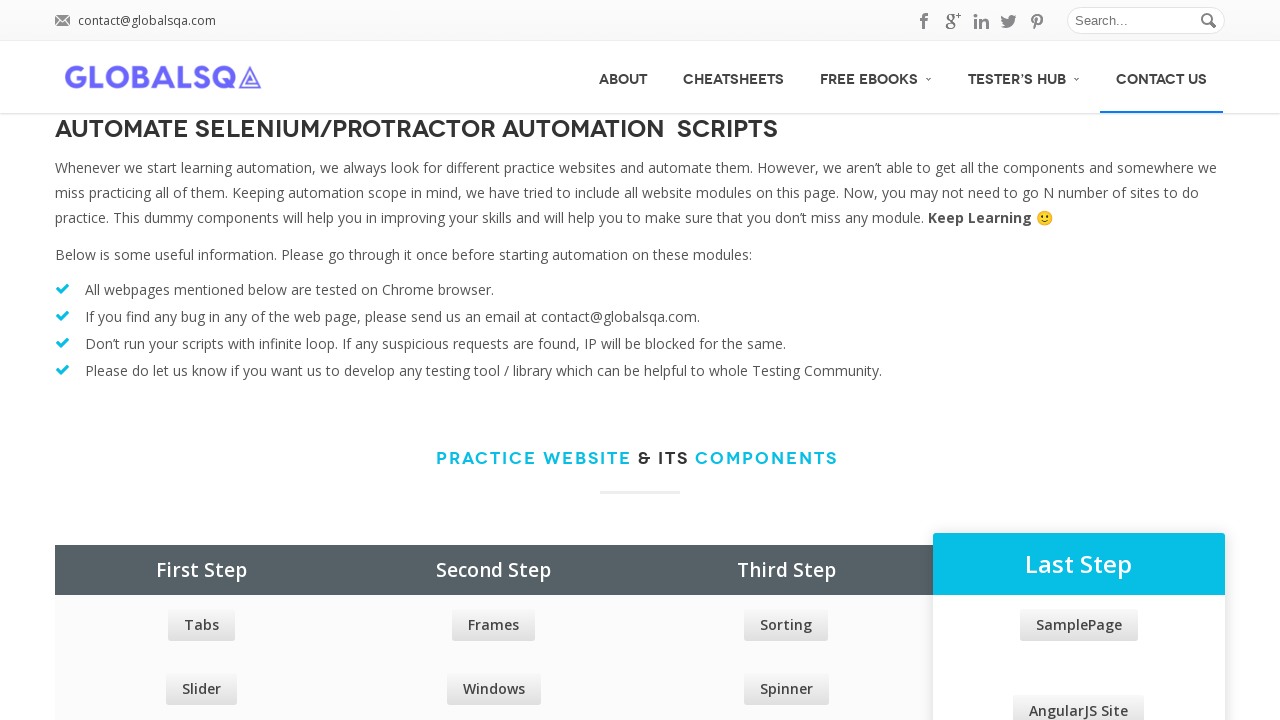